Navigates to a YouTube channel's videos page and scrolls down to load more video content, then verifies video elements are present

Starting URL: https://www.youtube.com/@mkbhd/videos

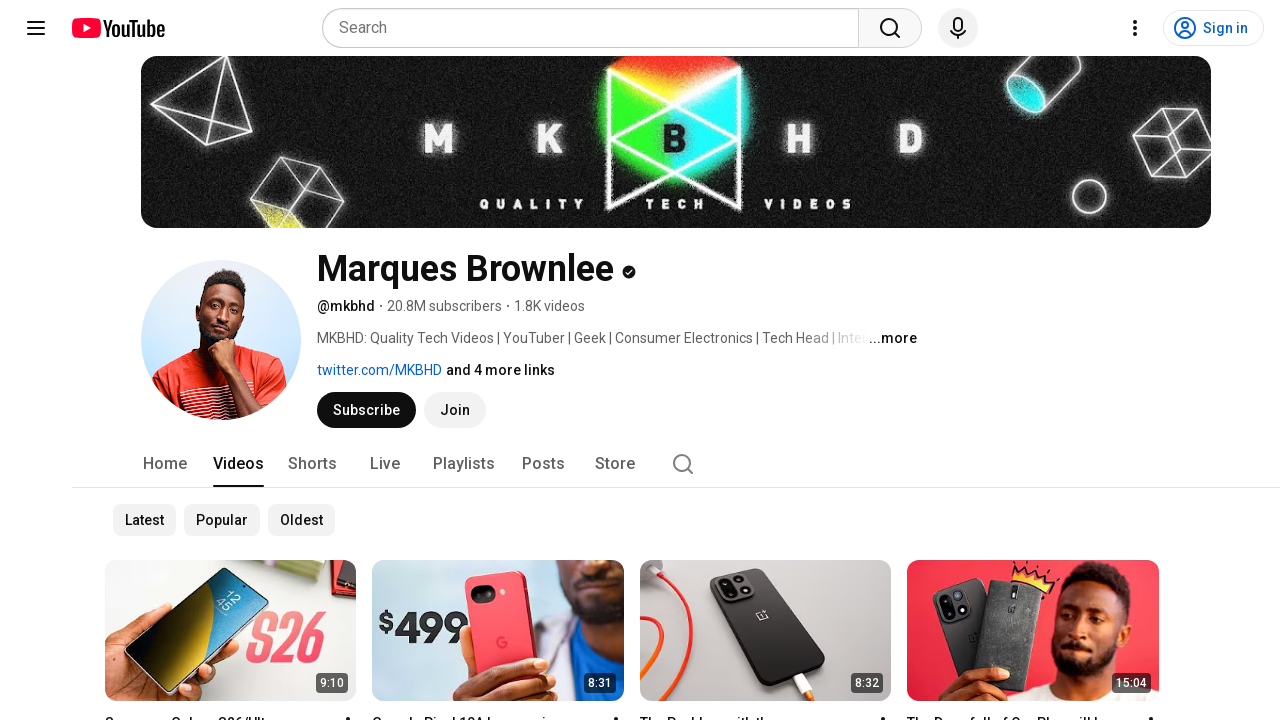

Pressed PageDown to scroll (iteration 1/20)
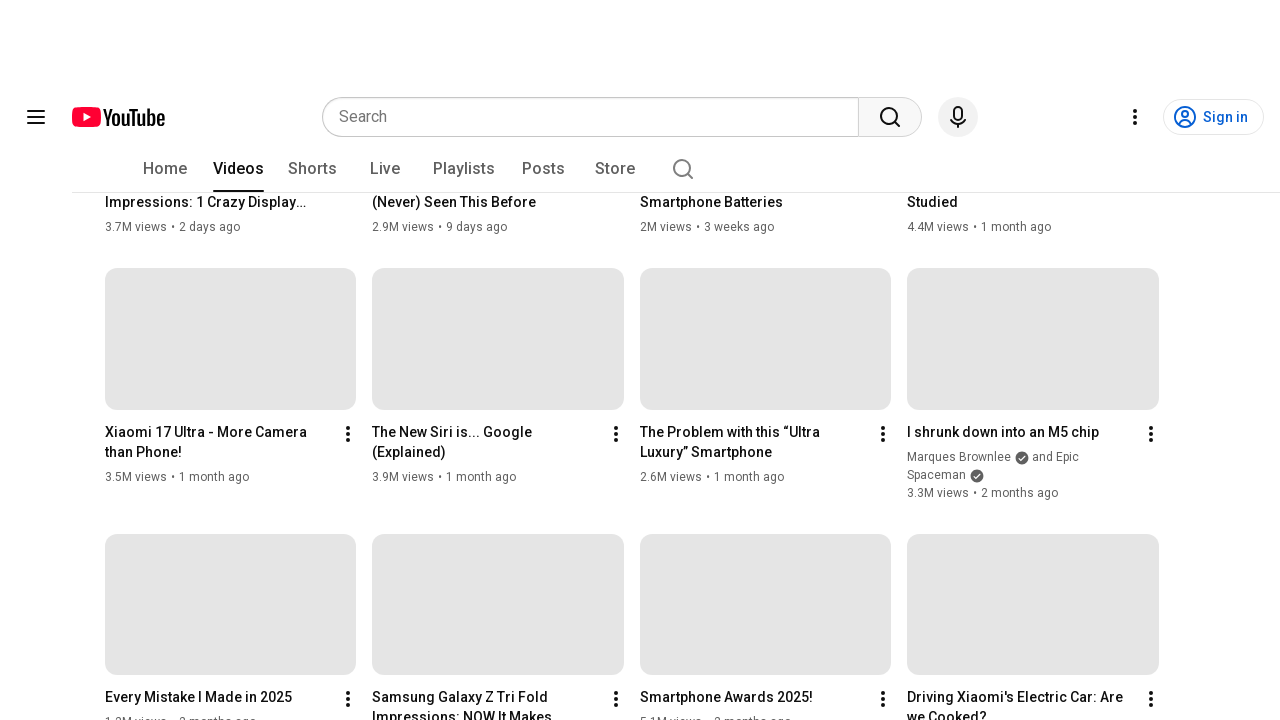

Waited 200ms for content to load
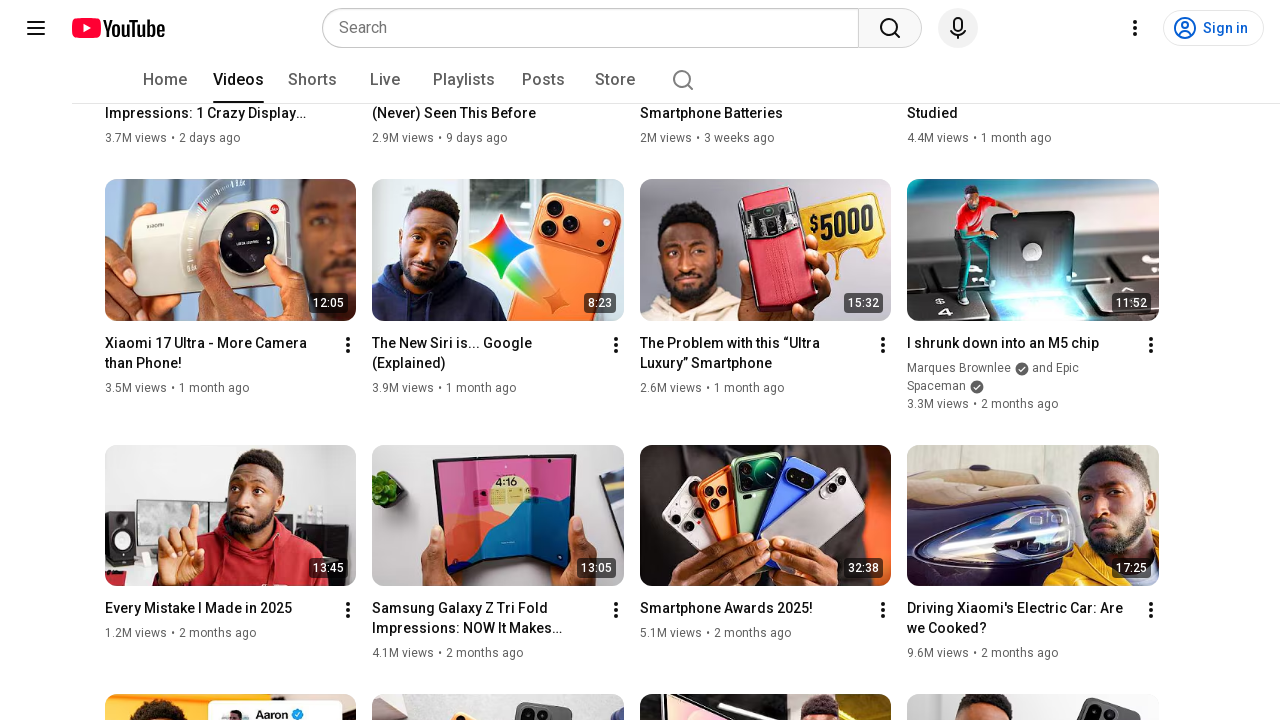

Pressed PageDown to scroll (iteration 2/20)
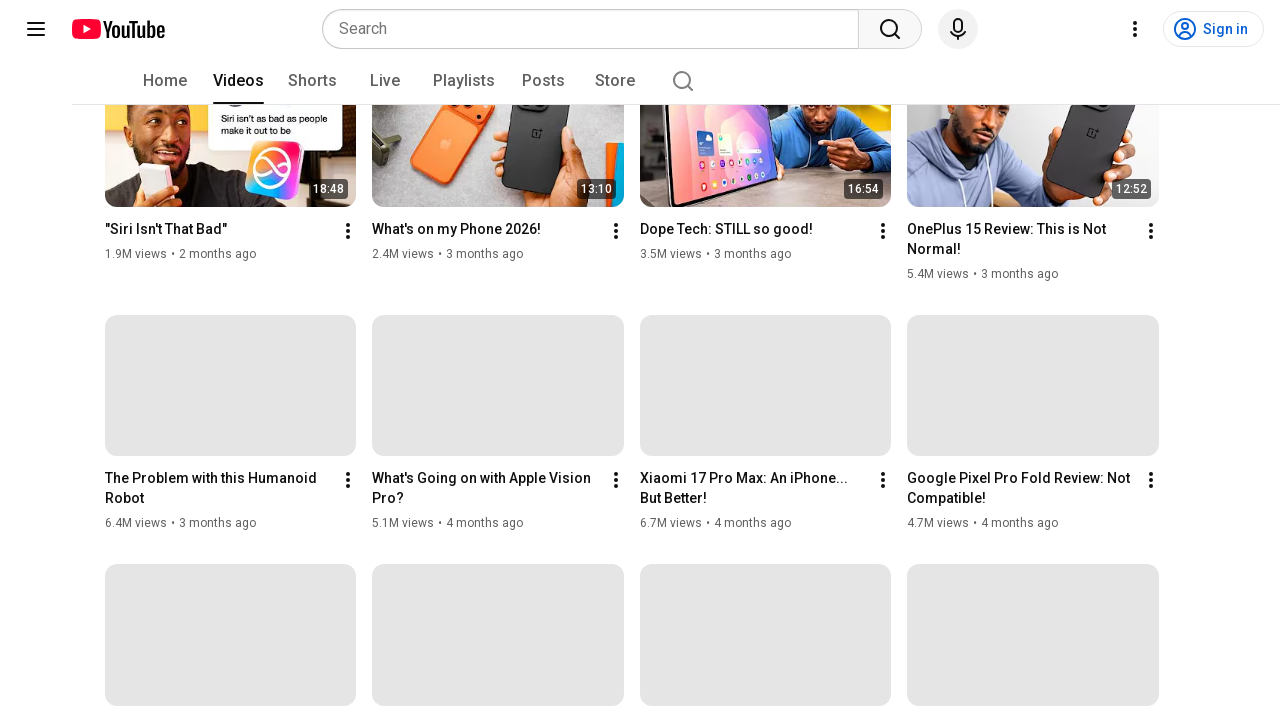

Waited 200ms for content to load
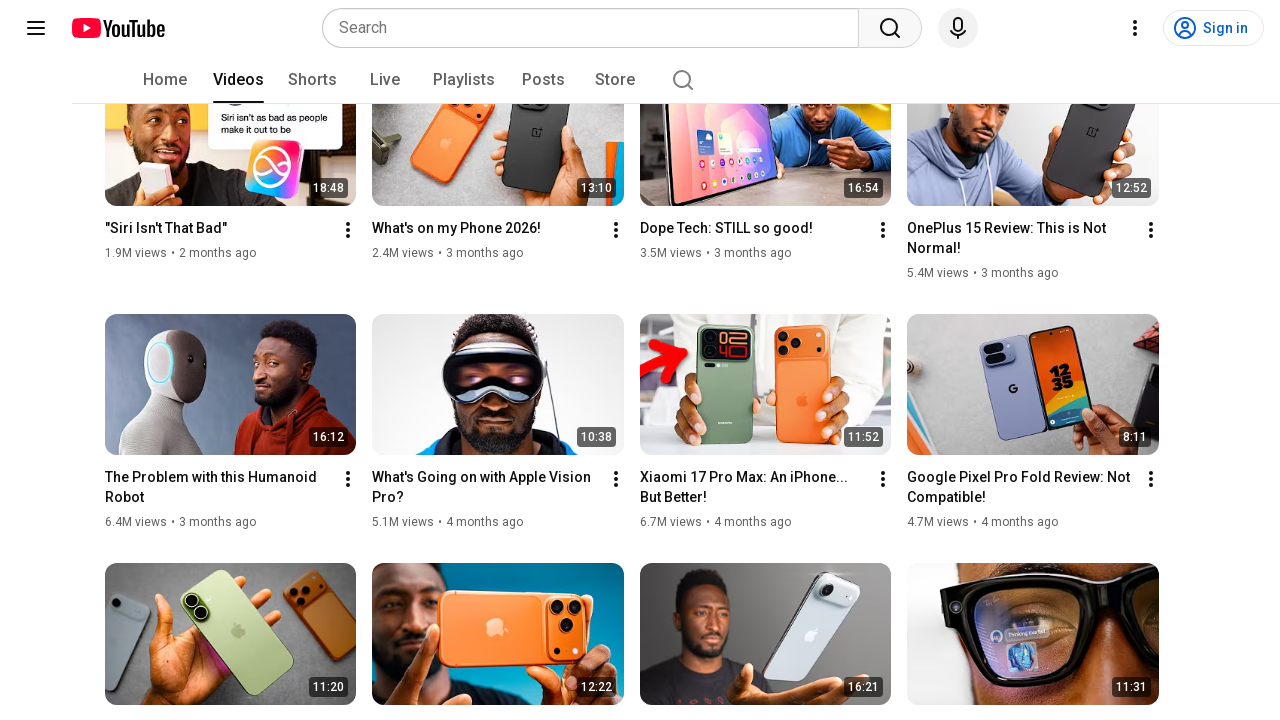

Pressed PageDown to scroll (iteration 3/20)
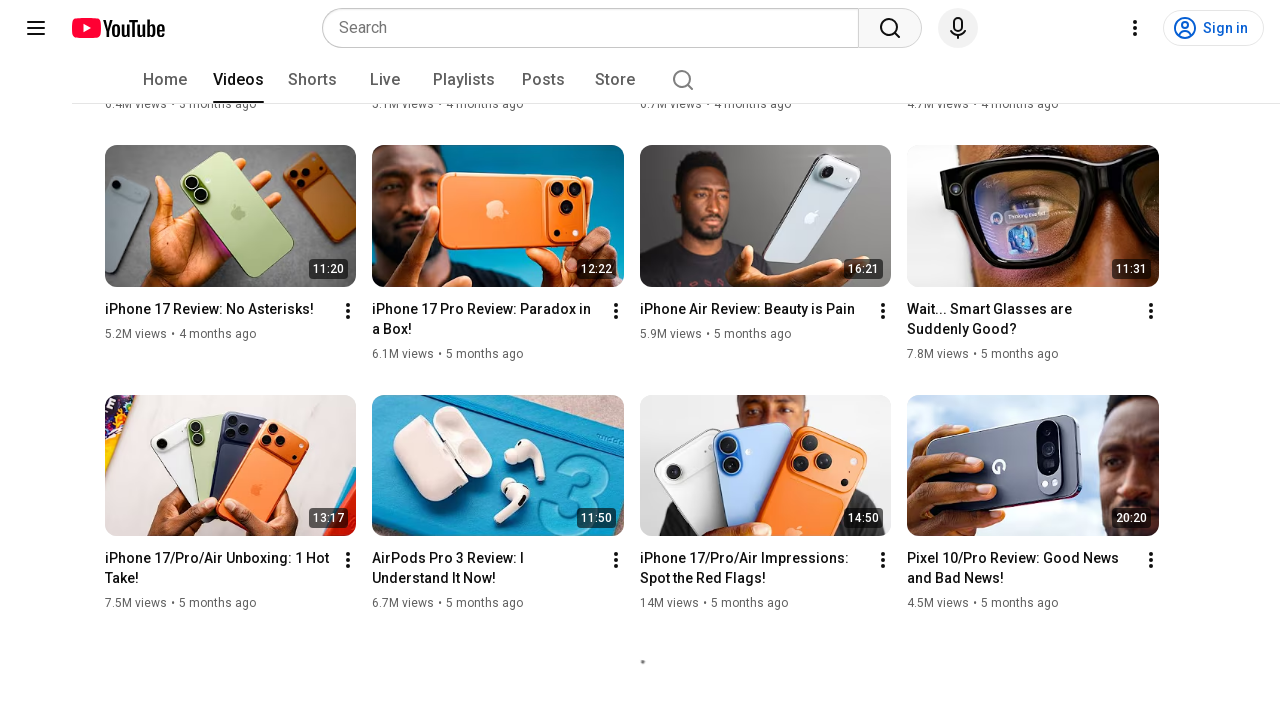

Waited 200ms for content to load
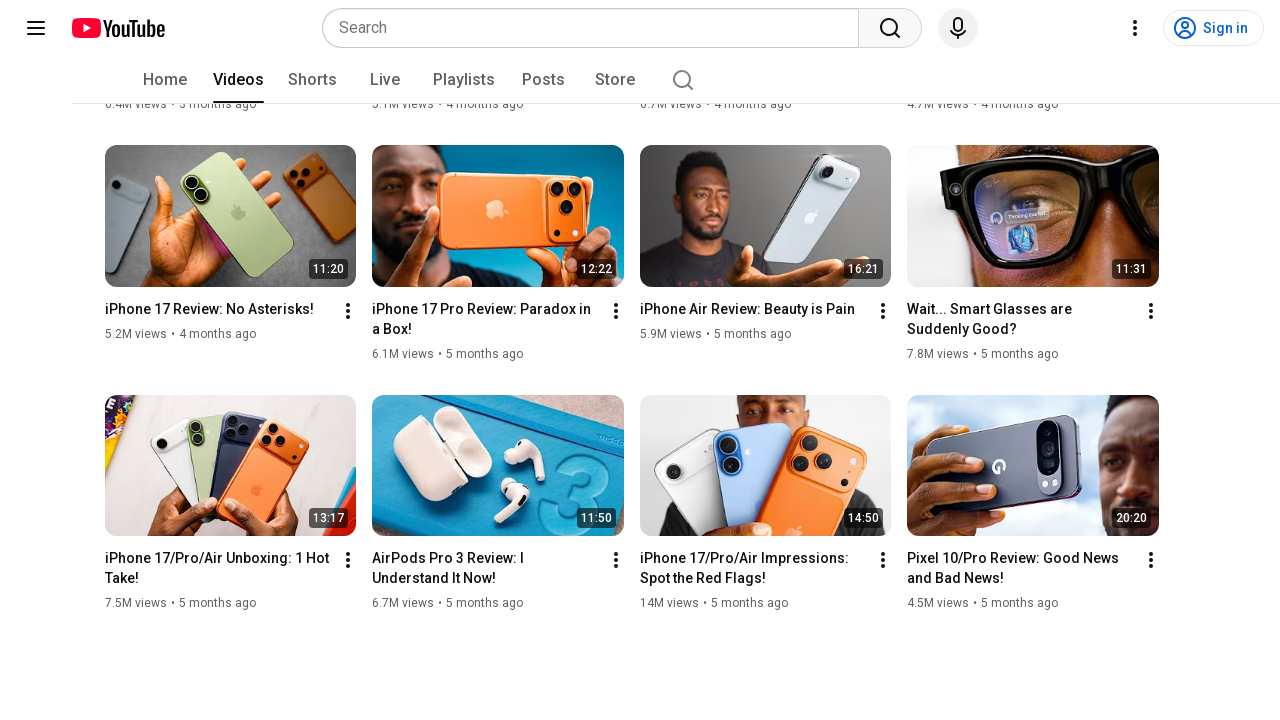

Pressed PageDown to scroll (iteration 4/20)
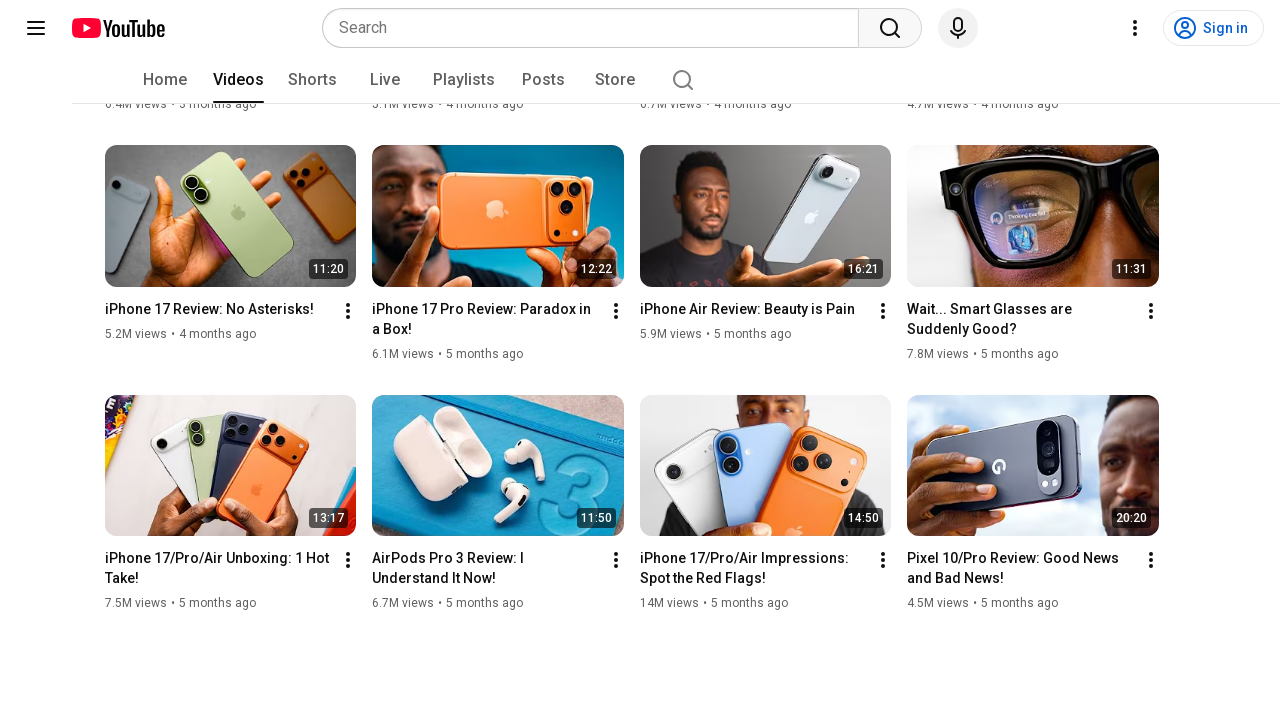

Waited 200ms for content to load
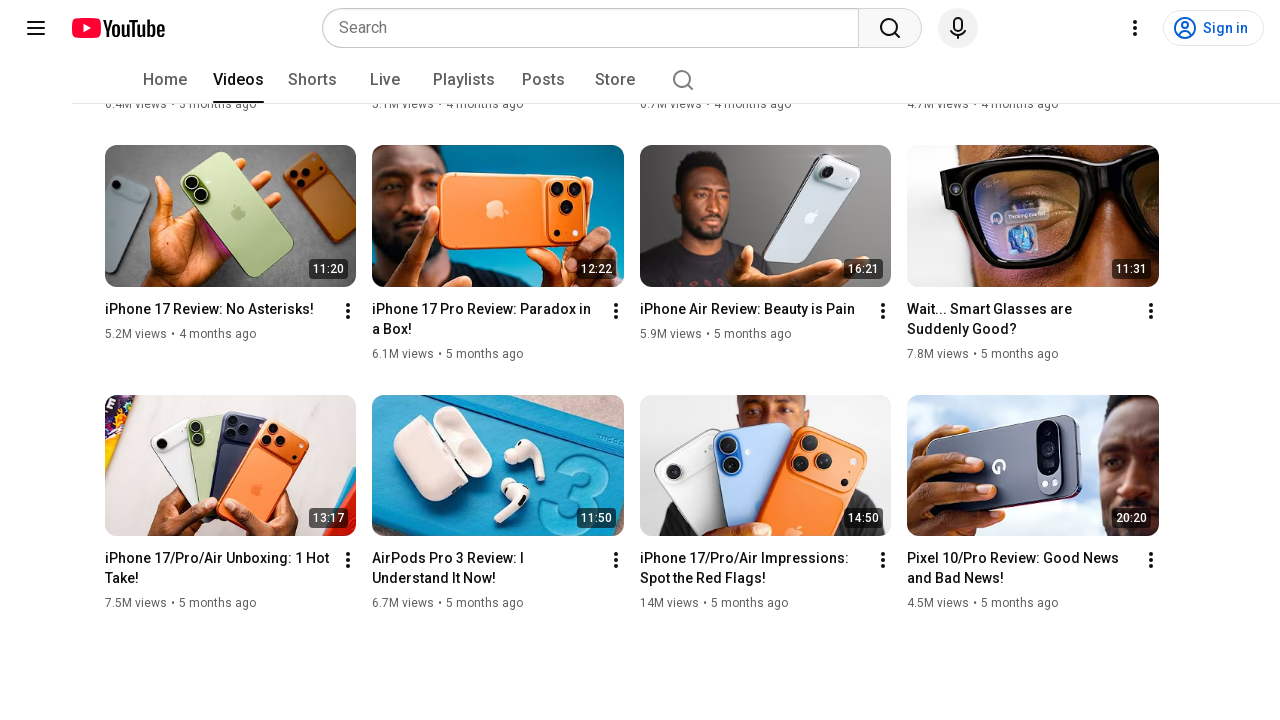

Pressed PageDown to scroll (iteration 5/20)
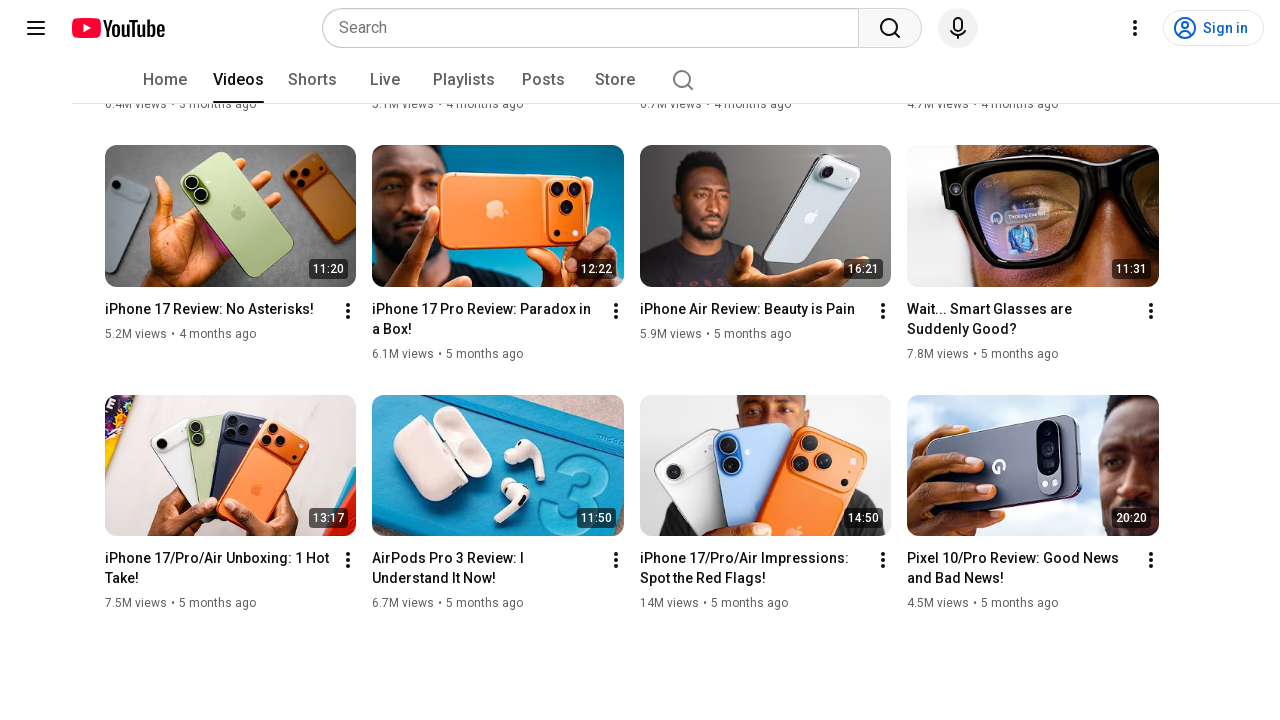

Waited 200ms for content to load
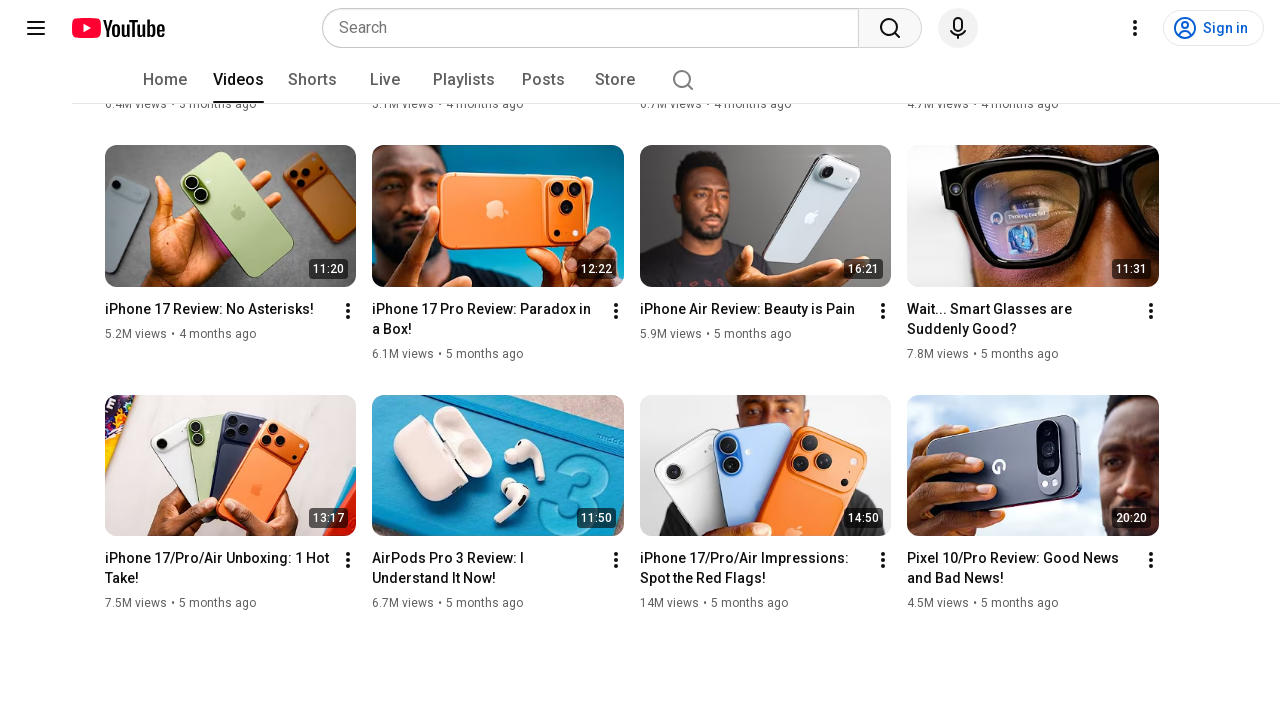

Pressed PageDown to scroll (iteration 6/20)
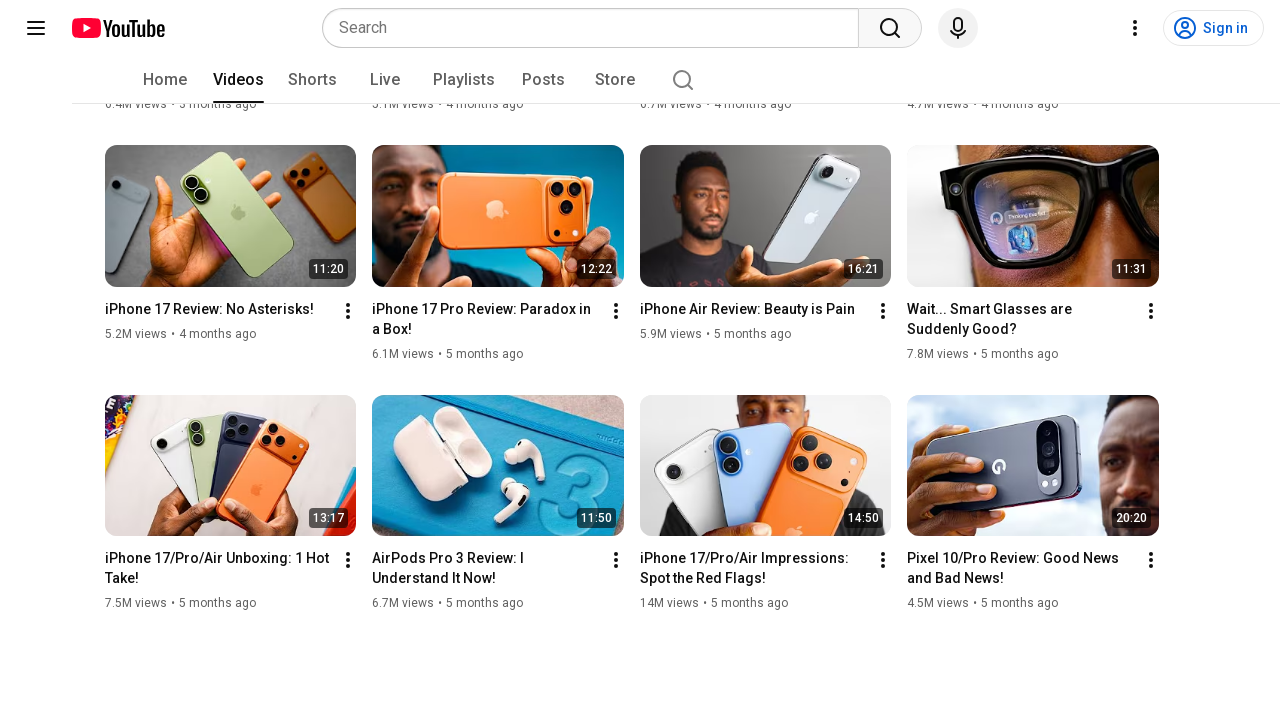

Waited 200ms for content to load
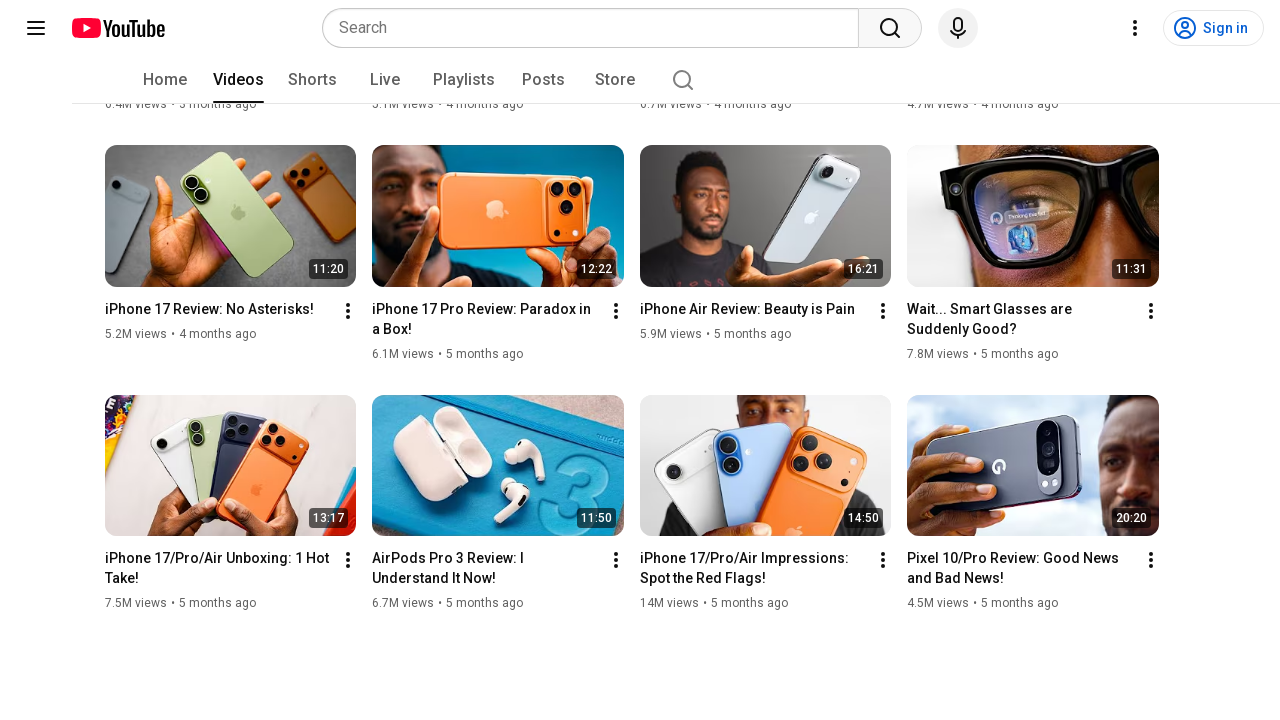

Pressed PageDown to scroll (iteration 7/20)
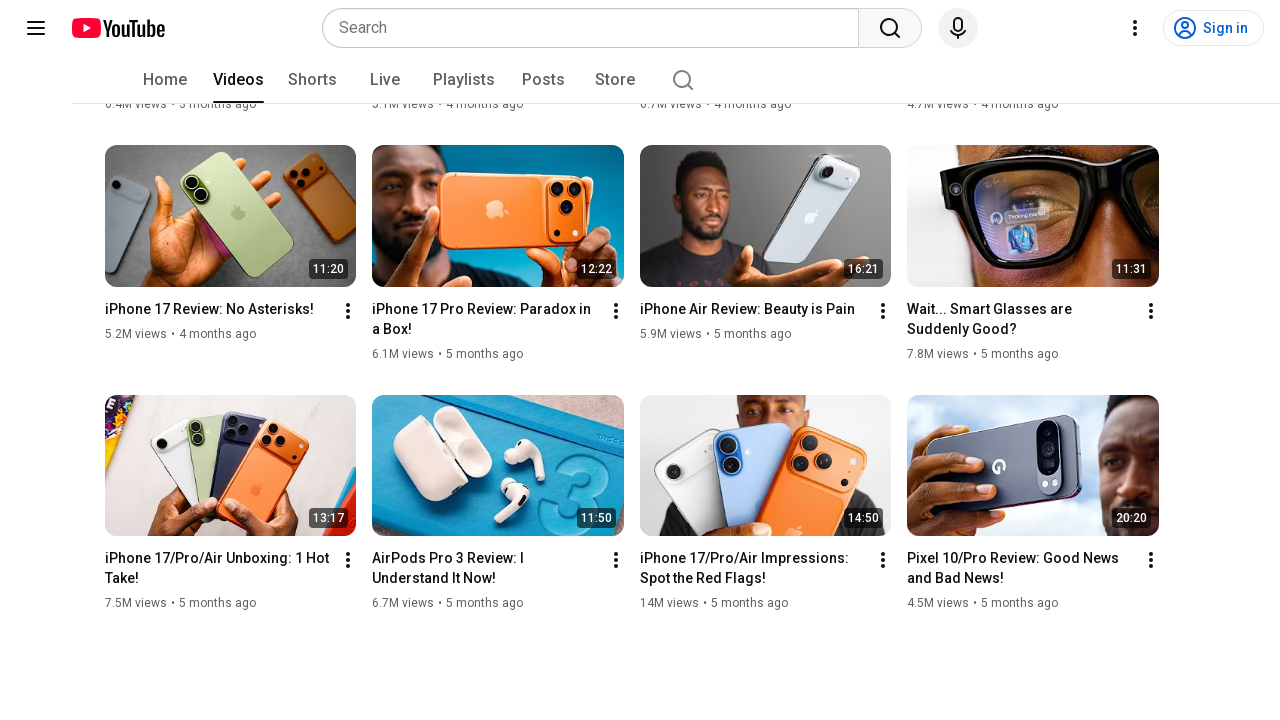

Waited 200ms for content to load
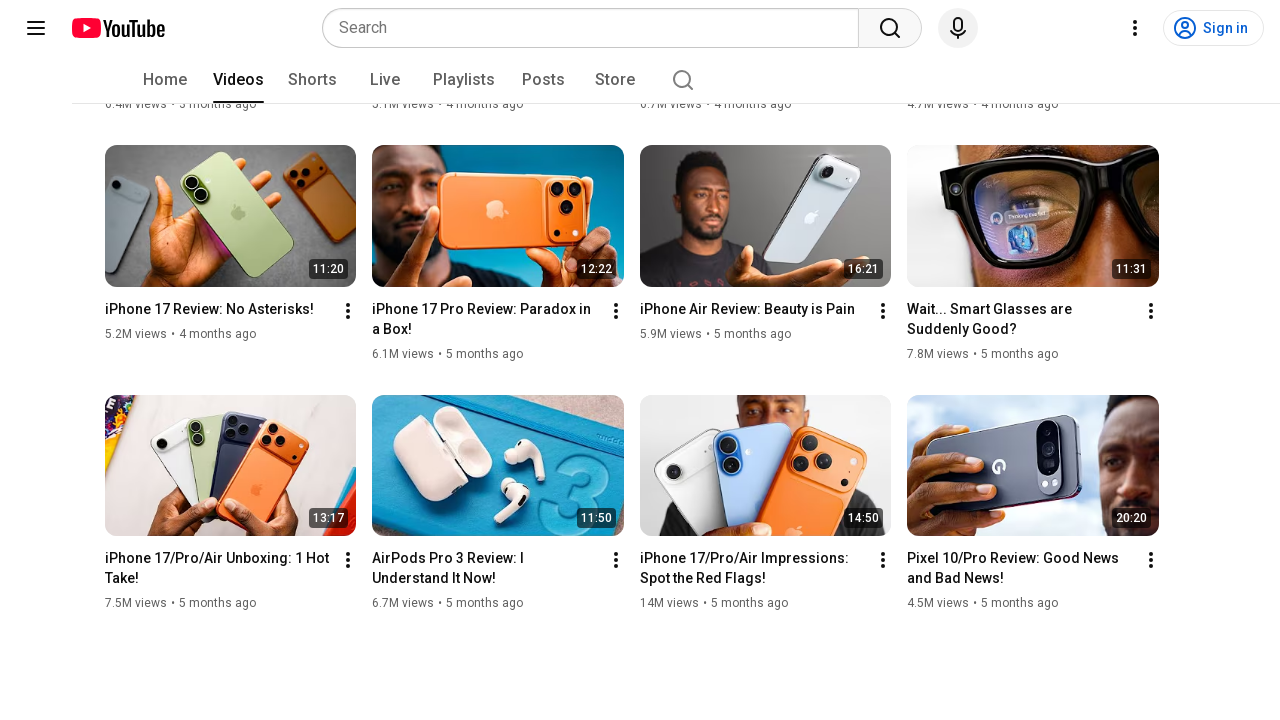

Pressed PageDown to scroll (iteration 8/20)
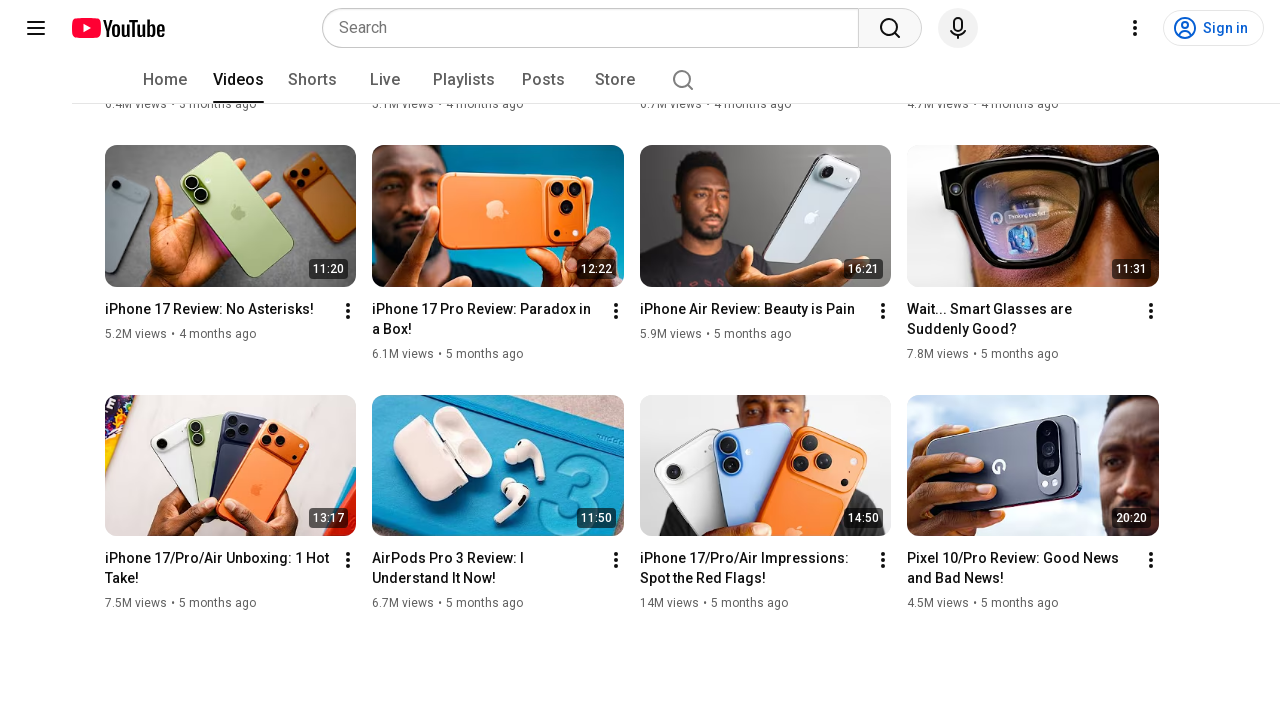

Waited 200ms for content to load
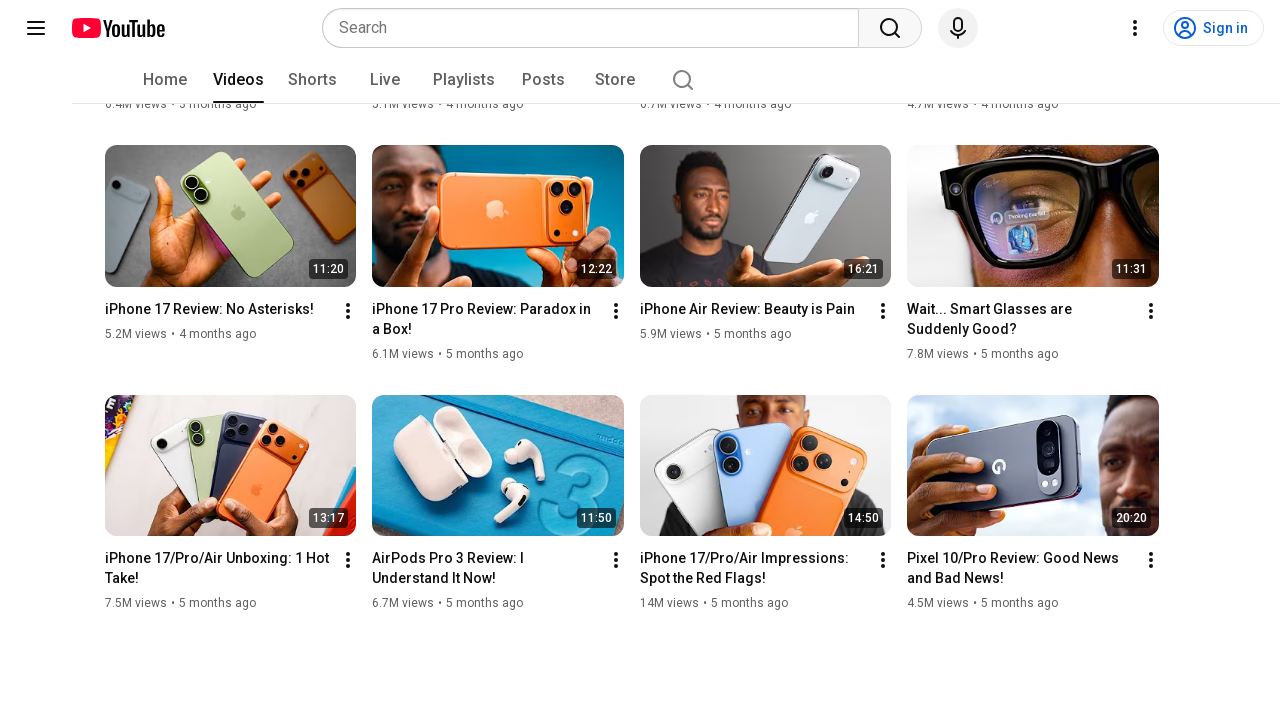

Pressed PageDown to scroll (iteration 9/20)
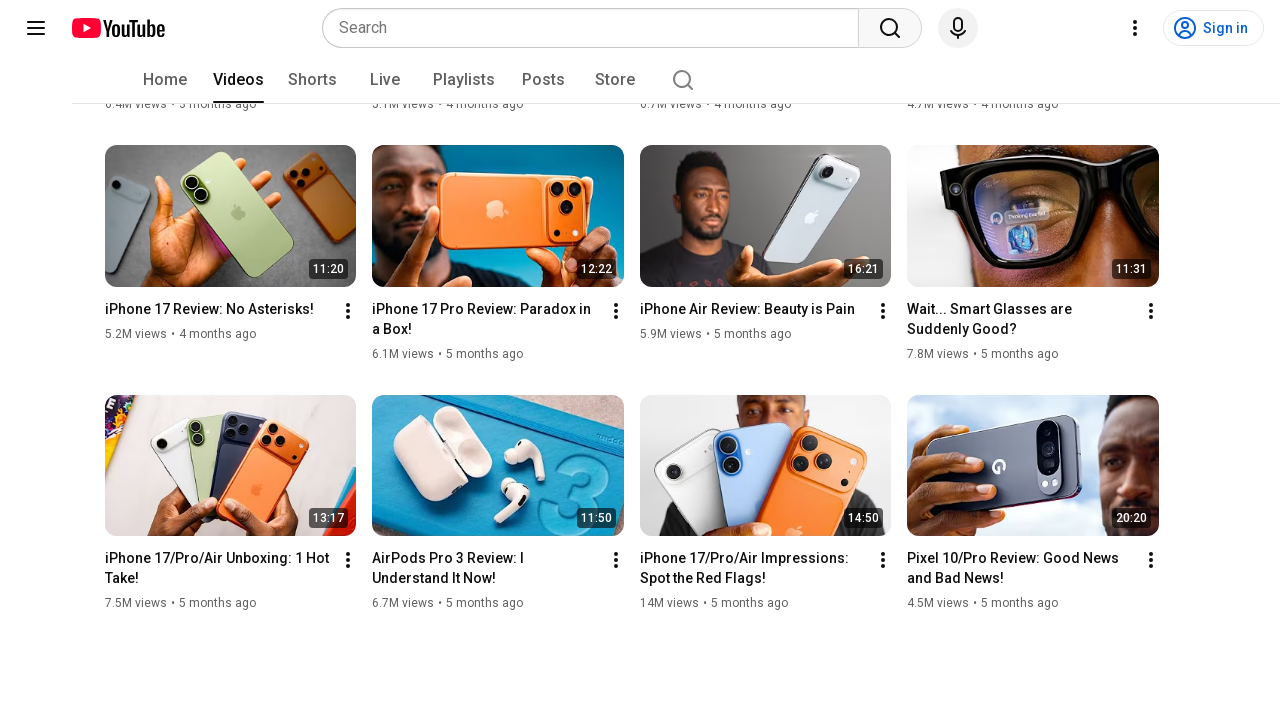

Waited 200ms for content to load
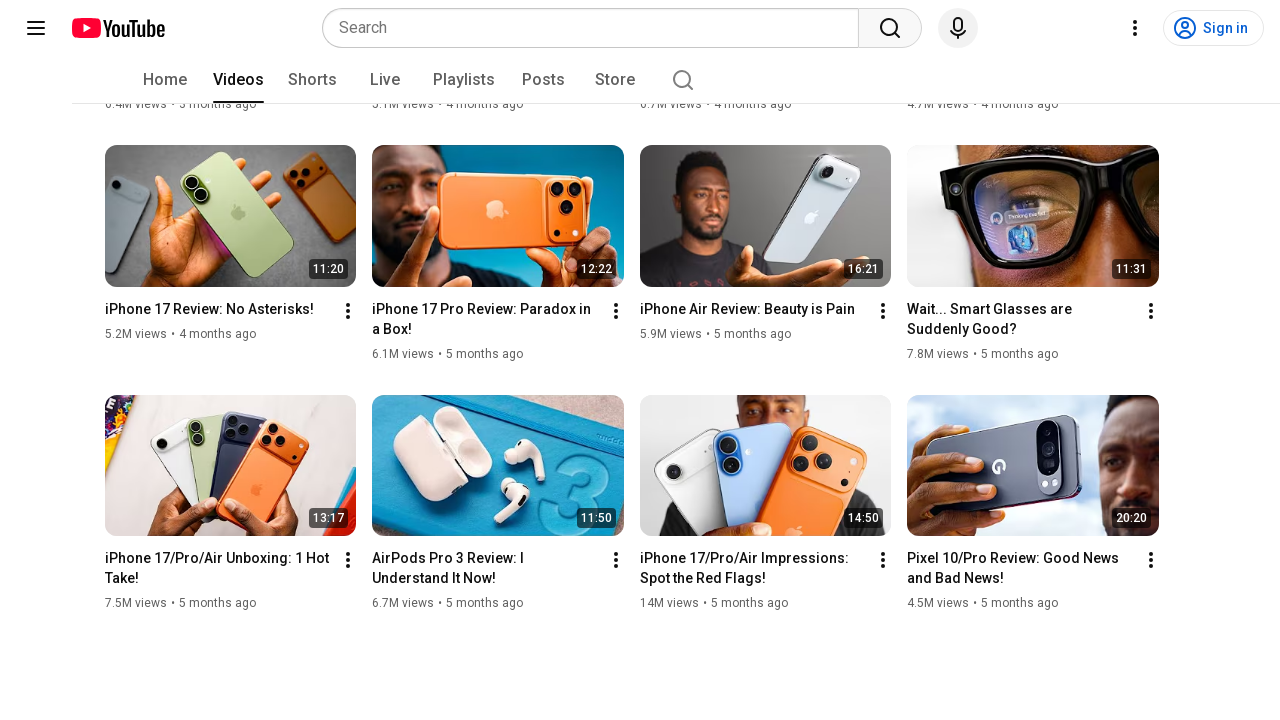

Pressed PageDown to scroll (iteration 10/20)
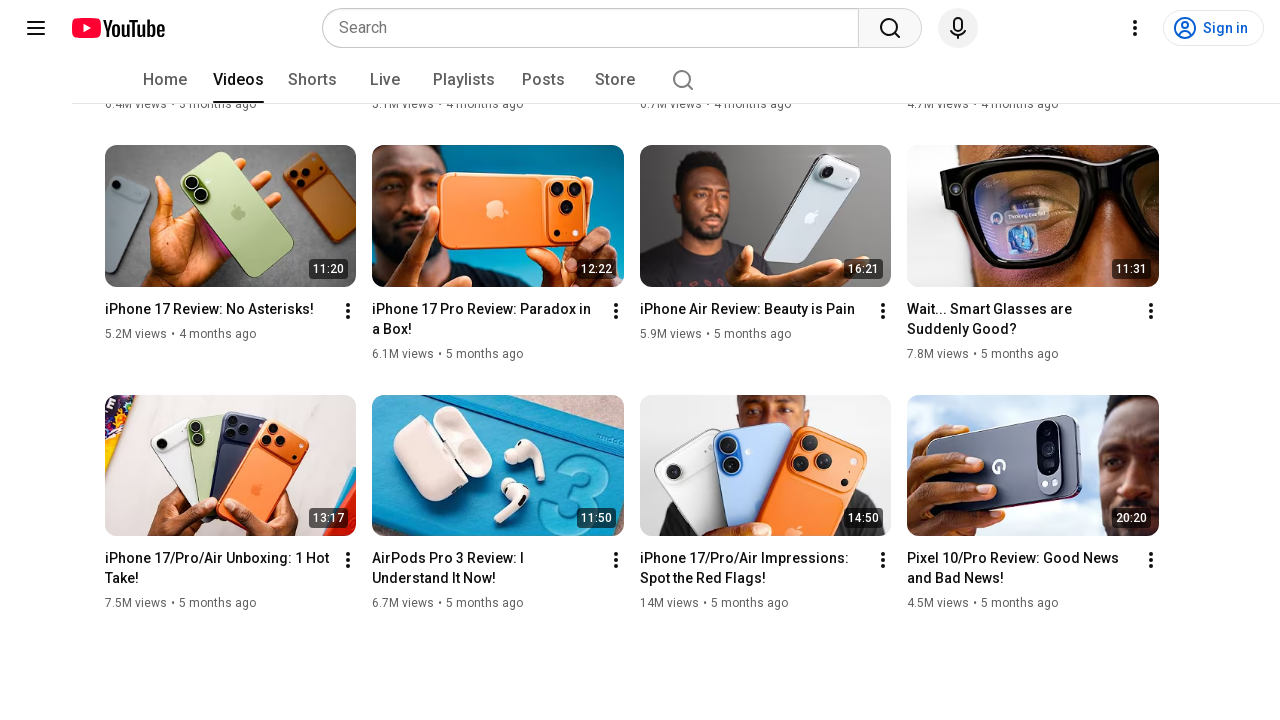

Waited 200ms for content to load
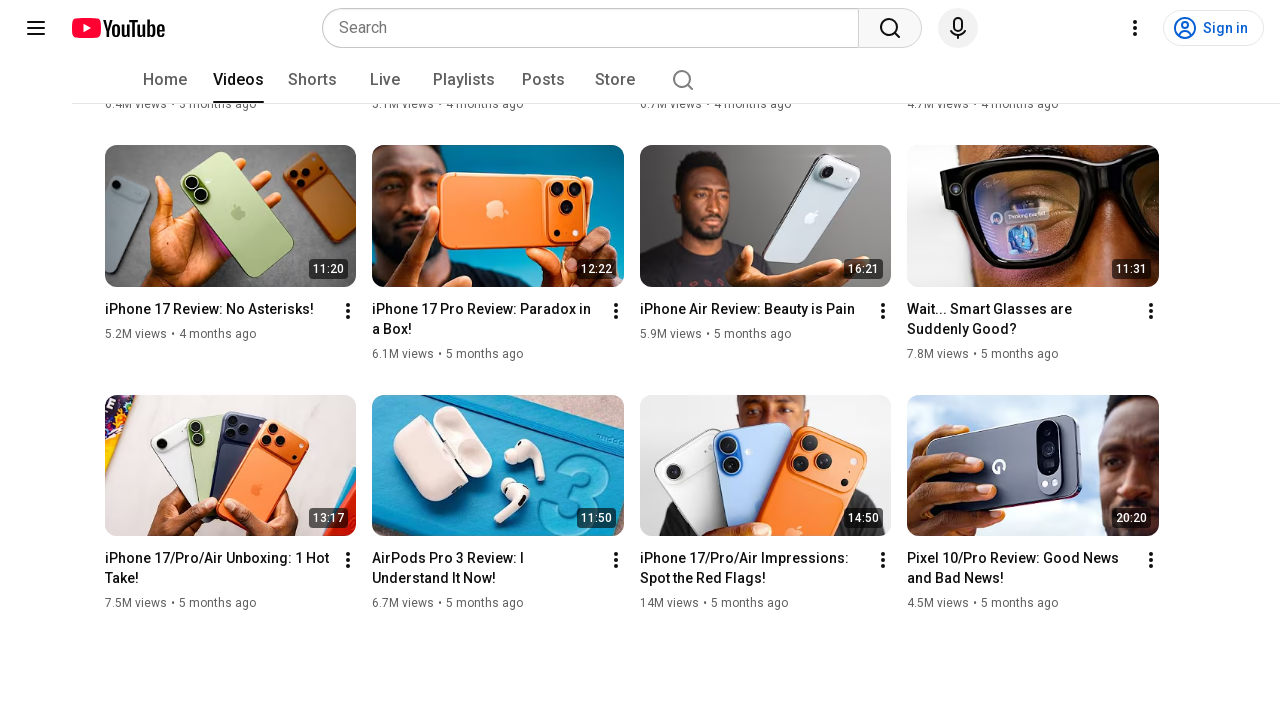

Pressed PageDown to scroll (iteration 11/20)
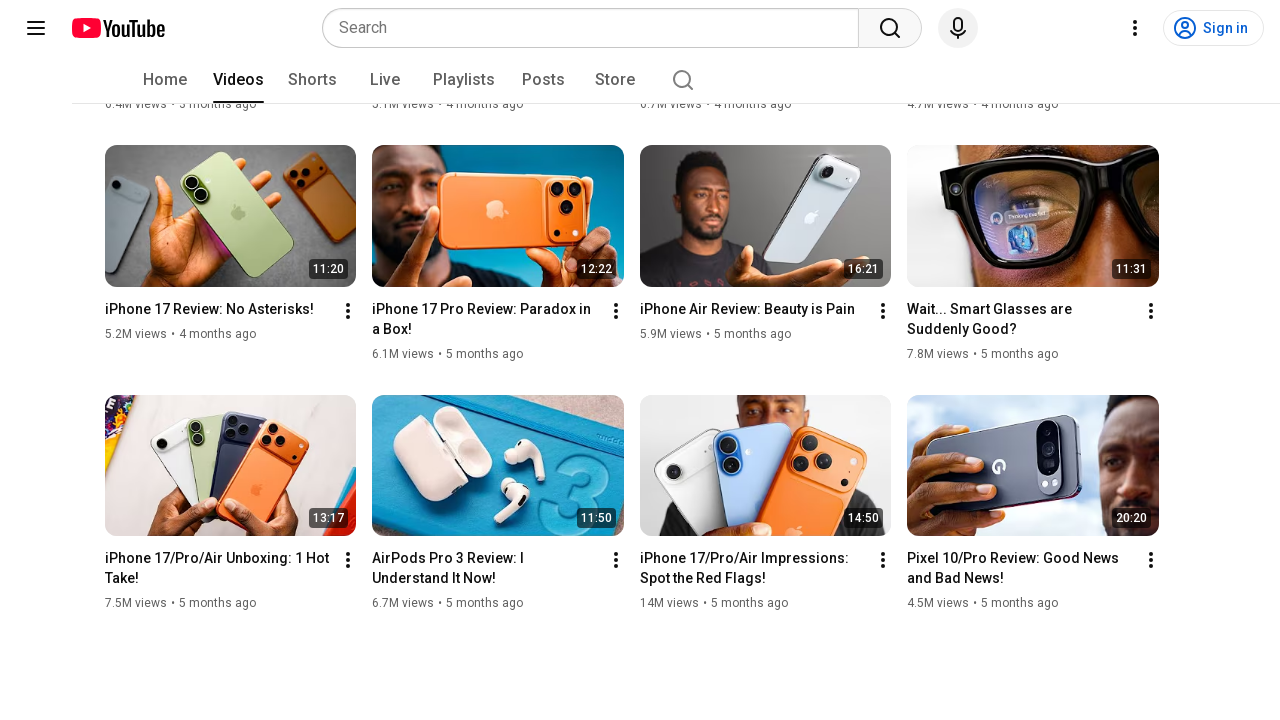

Waited 200ms for content to load
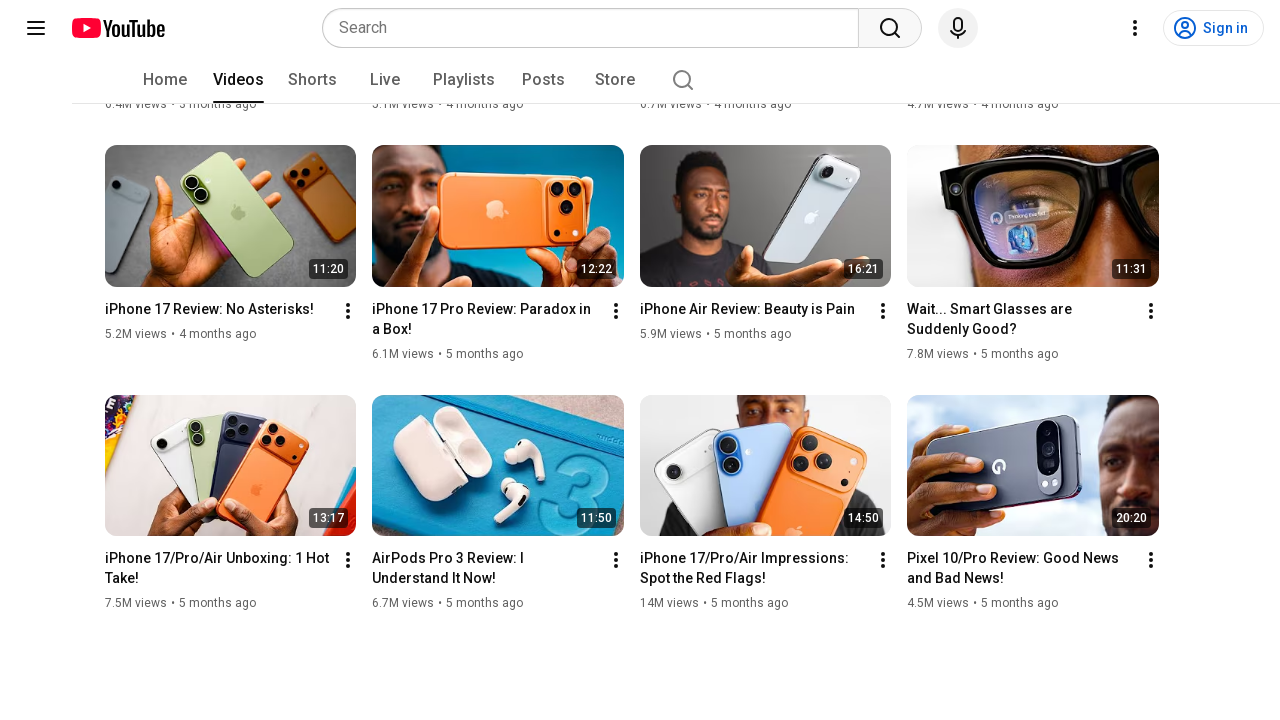

Pressed PageDown to scroll (iteration 12/20)
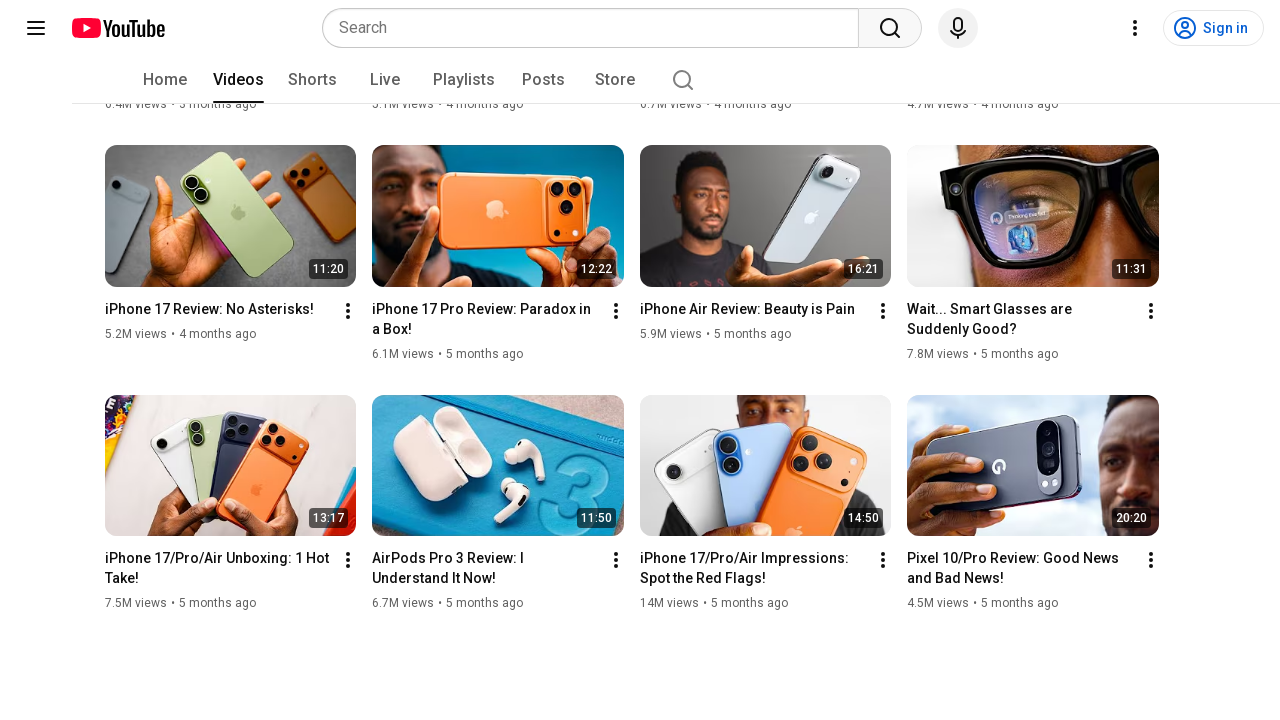

Waited 200ms for content to load
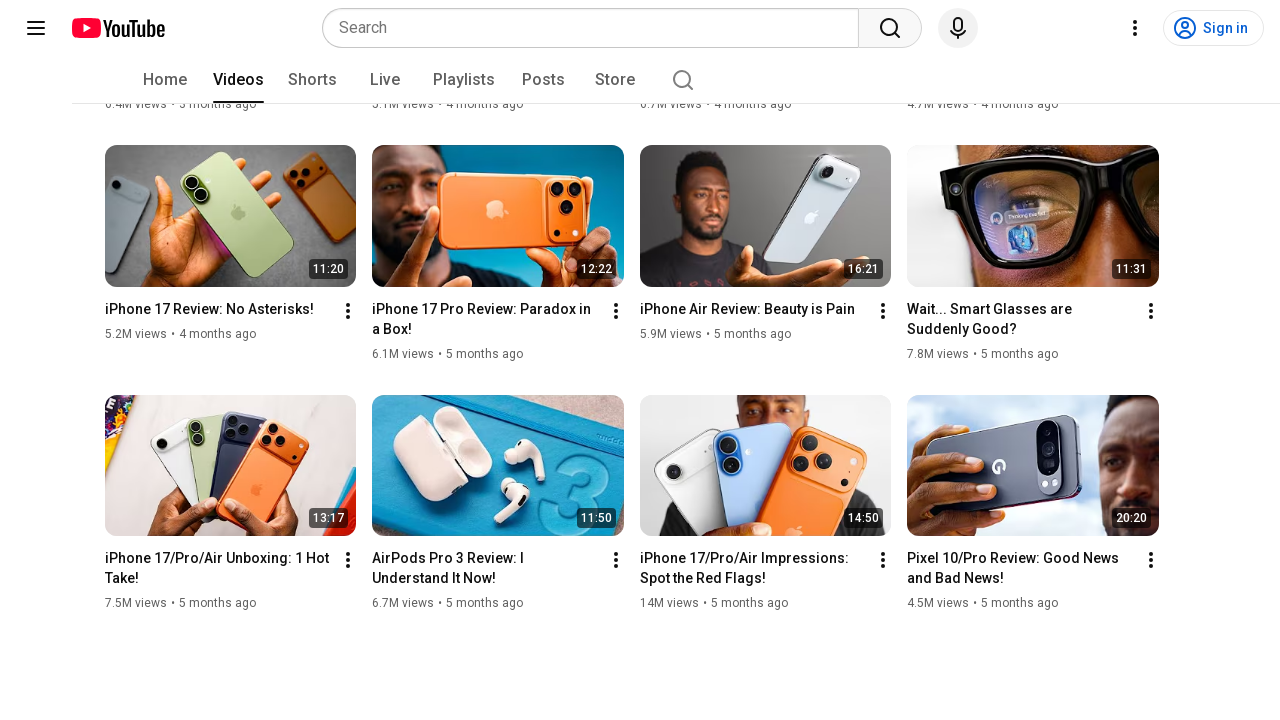

Pressed PageDown to scroll (iteration 13/20)
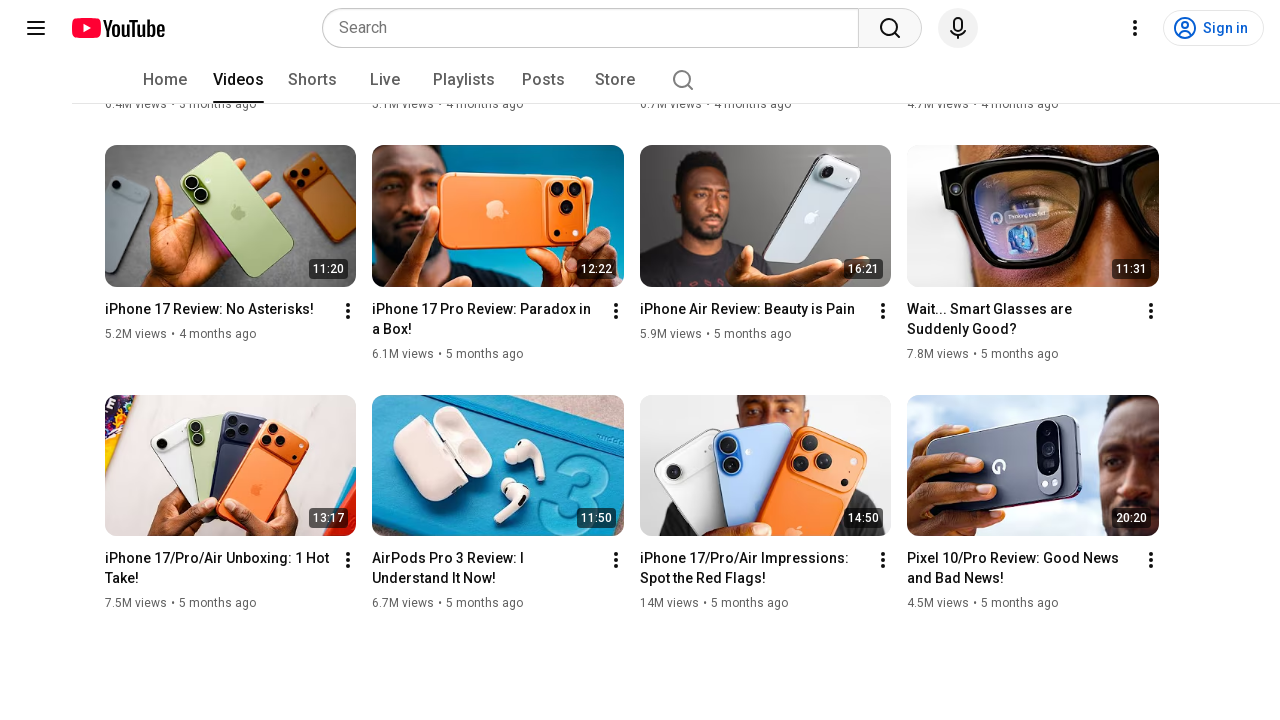

Waited 200ms for content to load
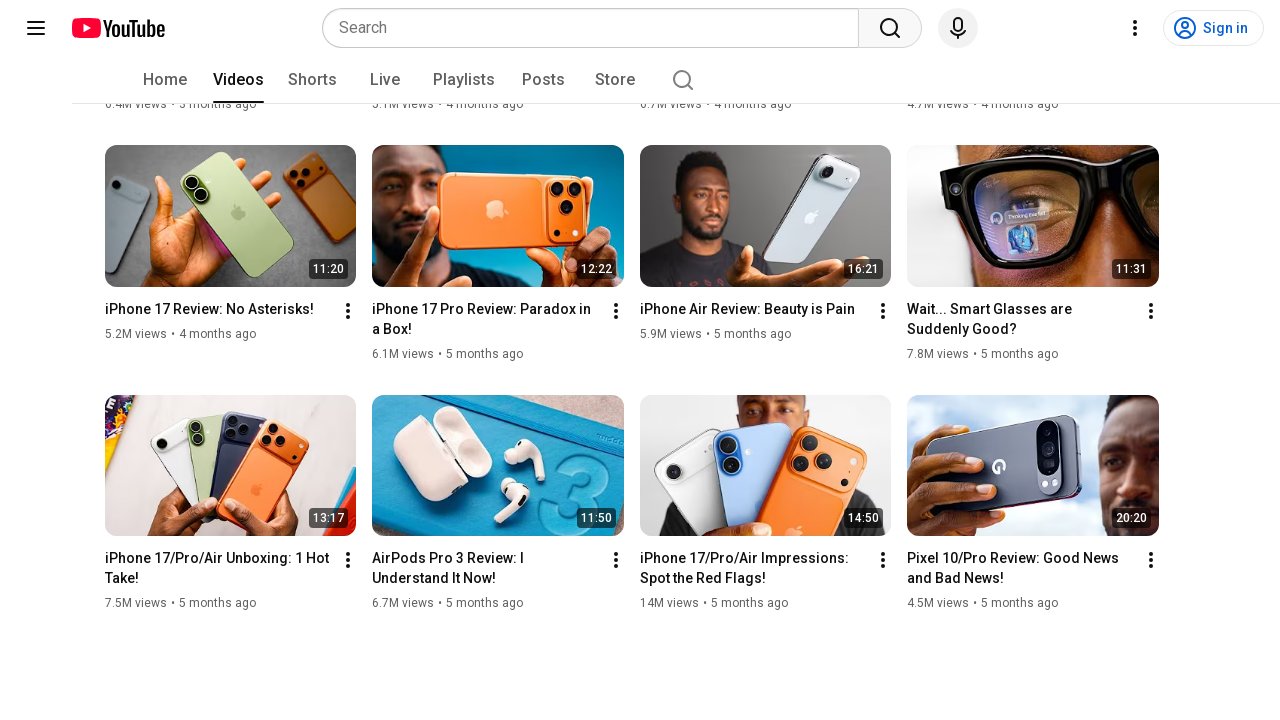

Pressed PageDown to scroll (iteration 14/20)
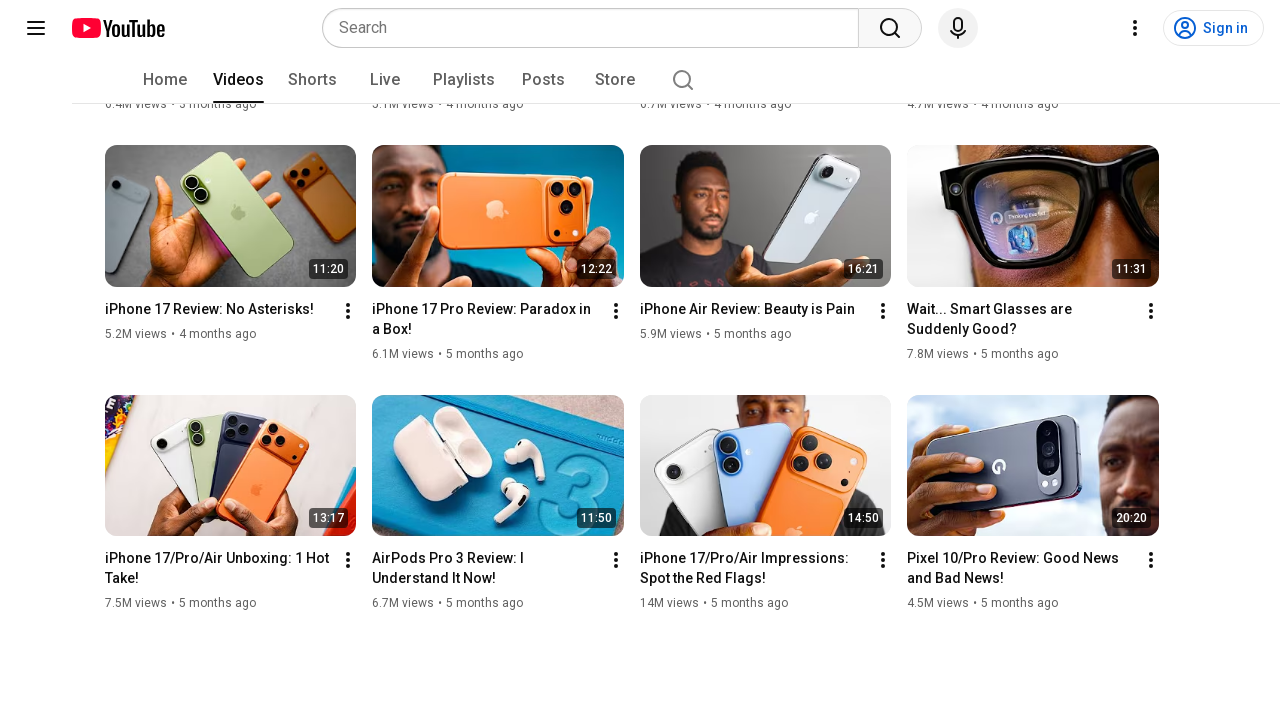

Waited 200ms for content to load
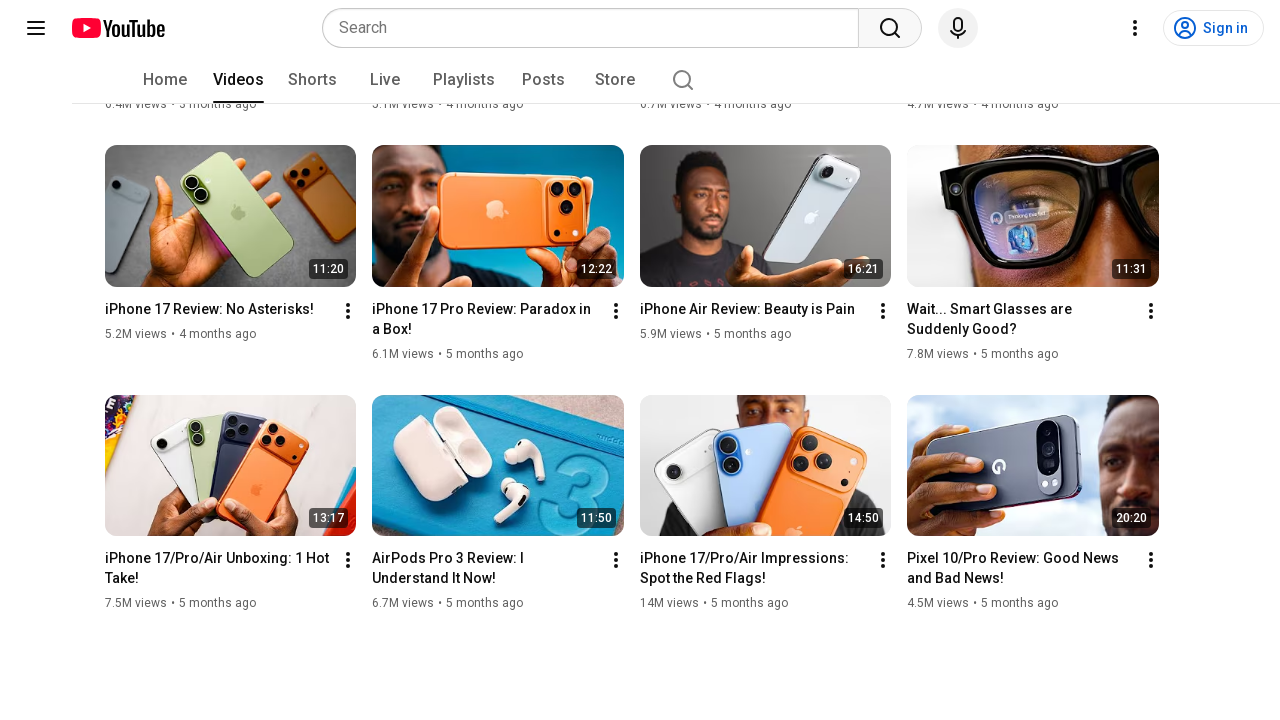

Pressed PageDown to scroll (iteration 15/20)
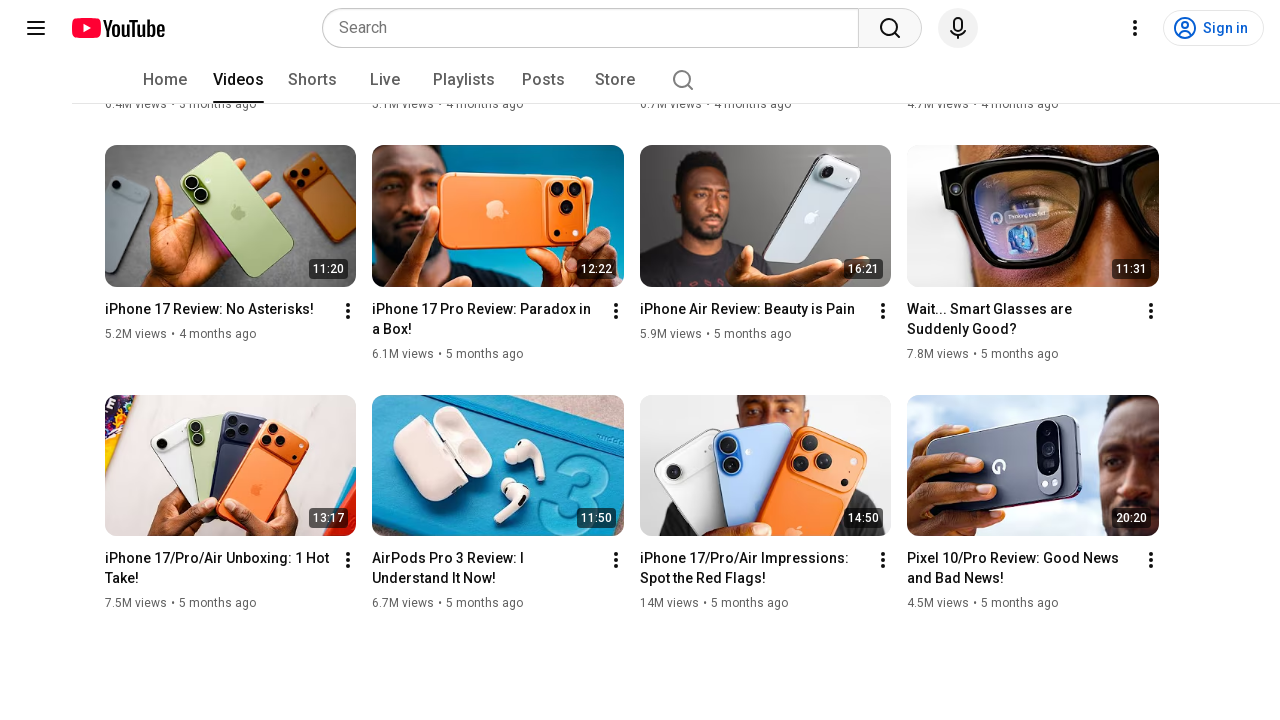

Waited 200ms for content to load
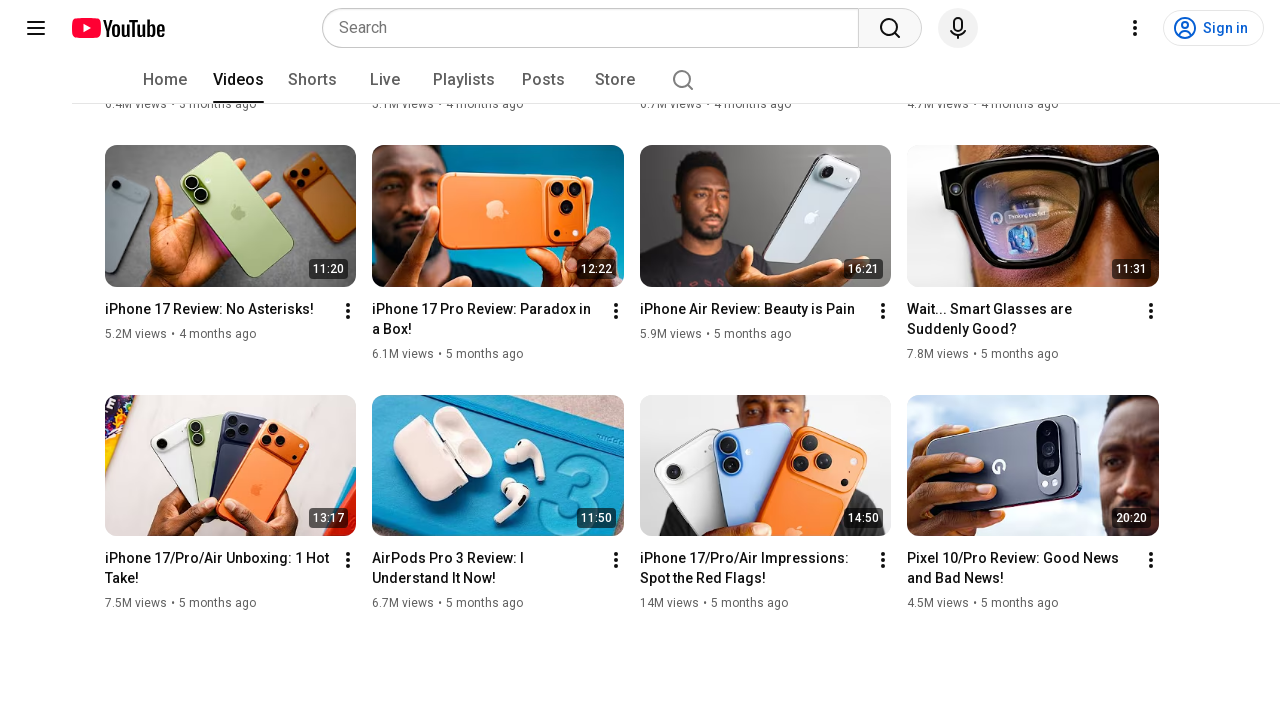

Pressed PageDown to scroll (iteration 16/20)
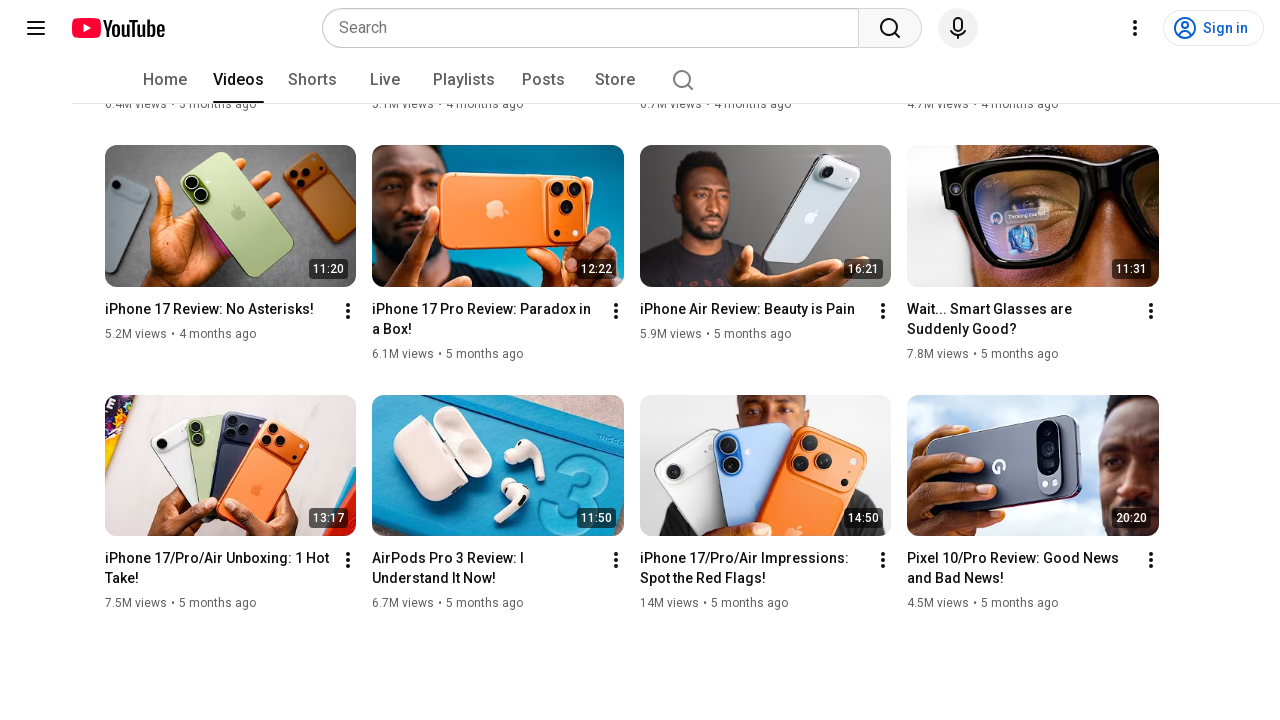

Waited 200ms for content to load
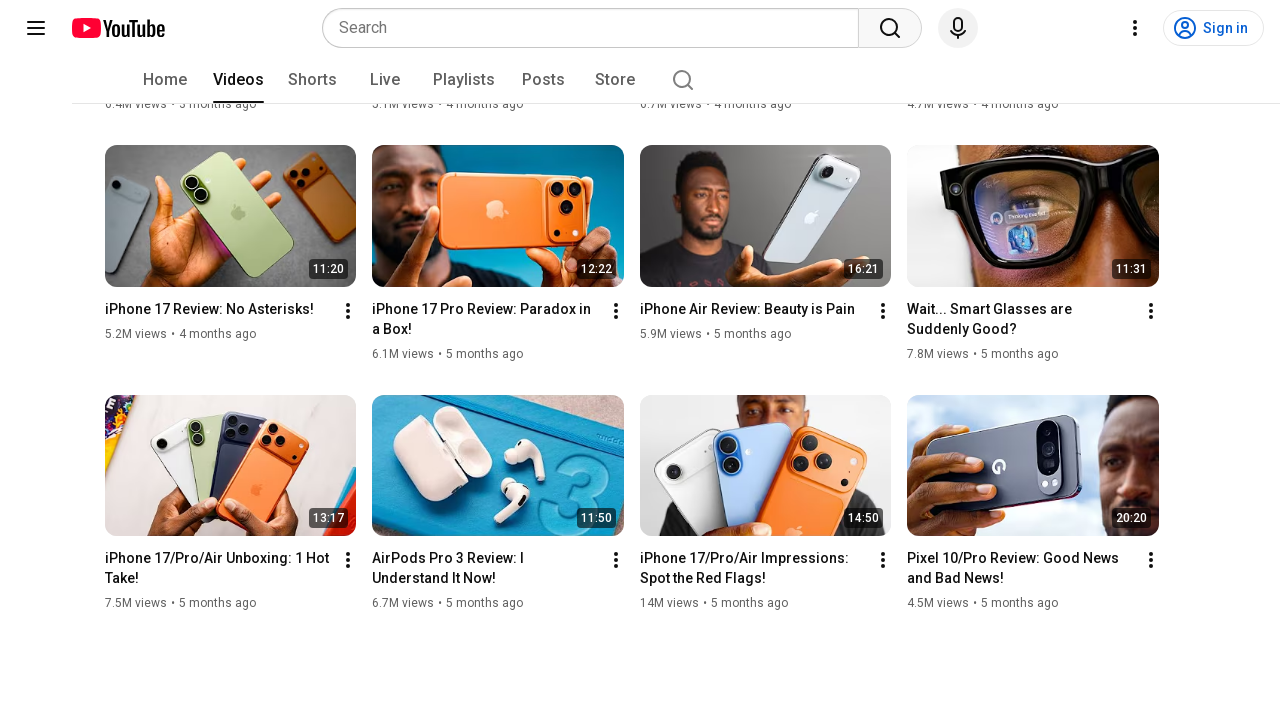

Pressed PageDown to scroll (iteration 17/20)
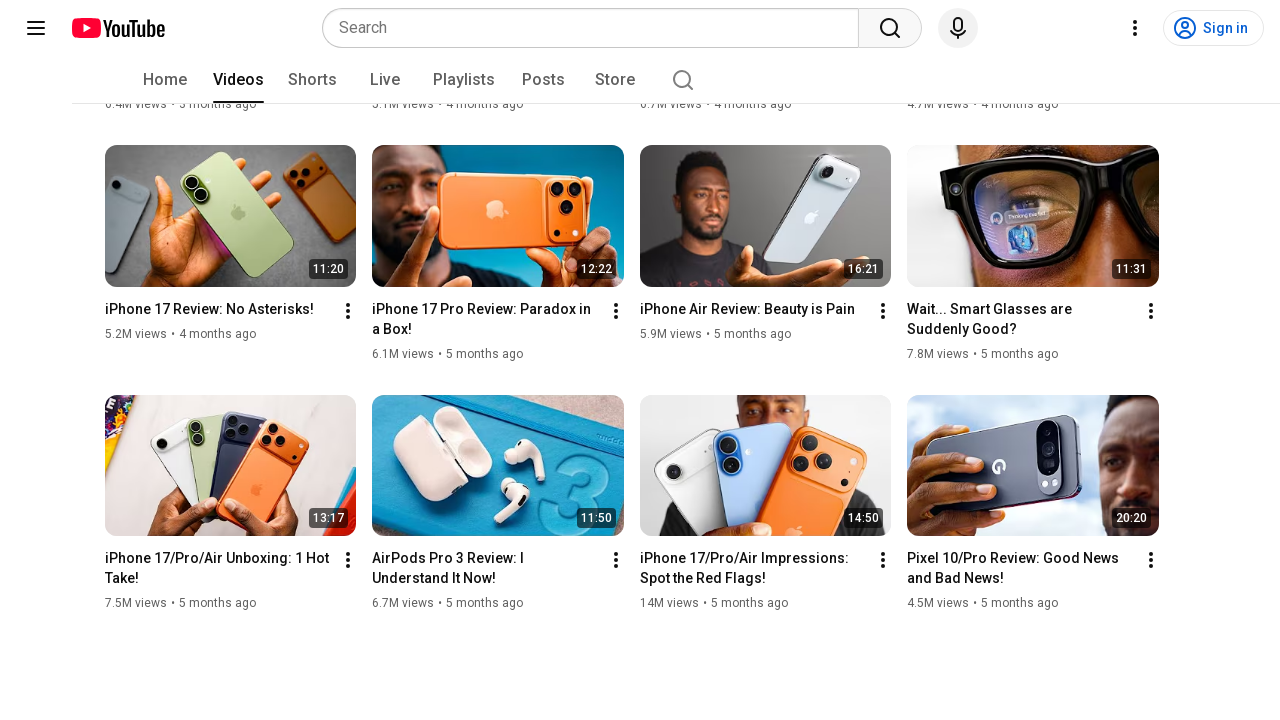

Waited 200ms for content to load
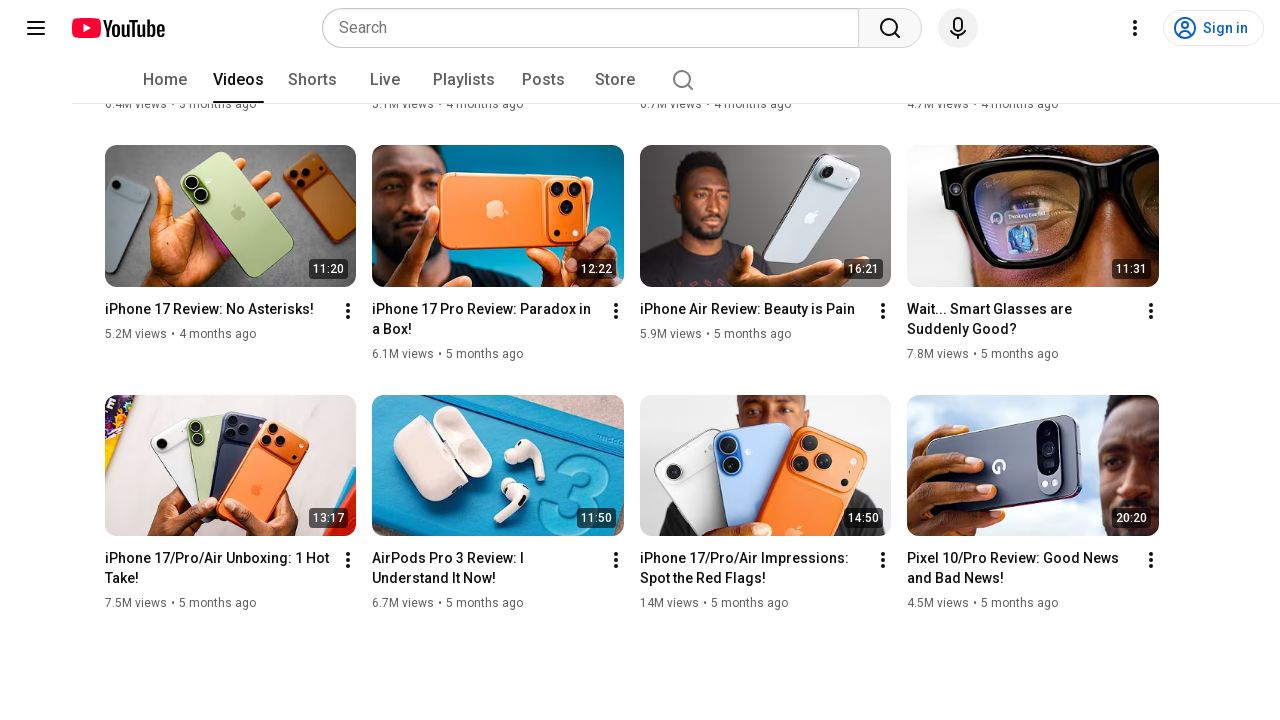

Pressed PageDown to scroll (iteration 18/20)
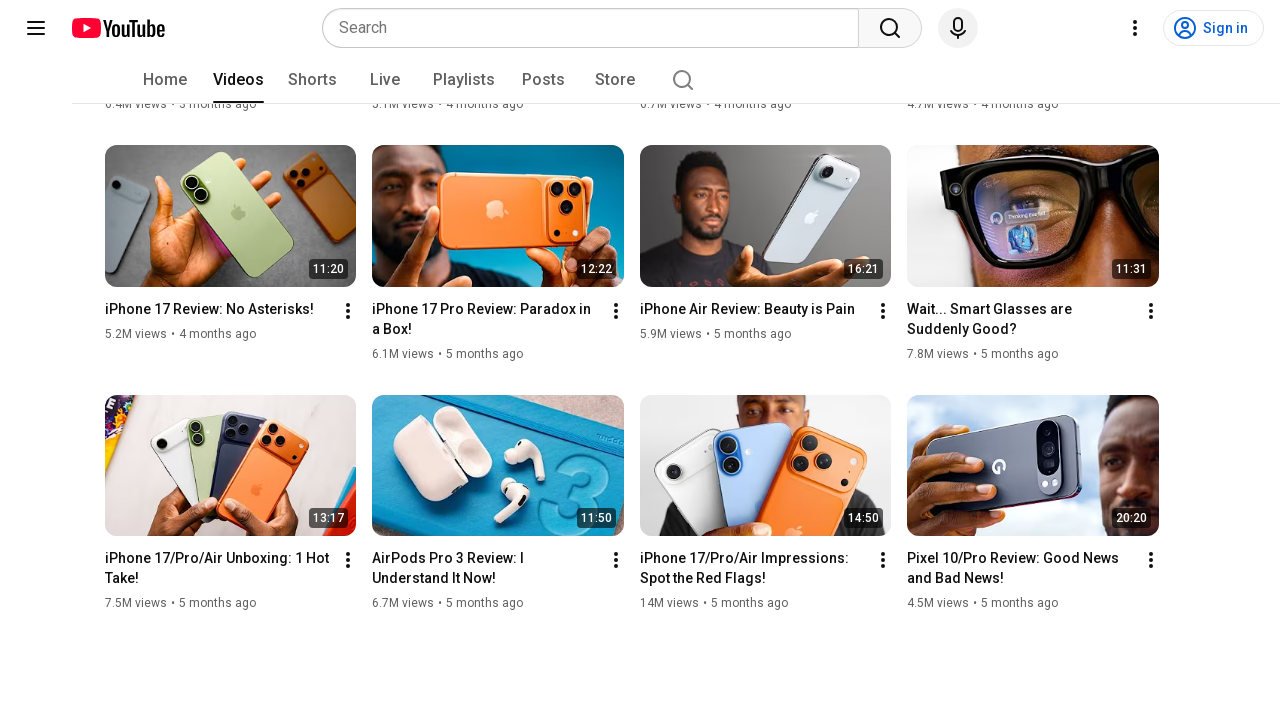

Waited 200ms for content to load
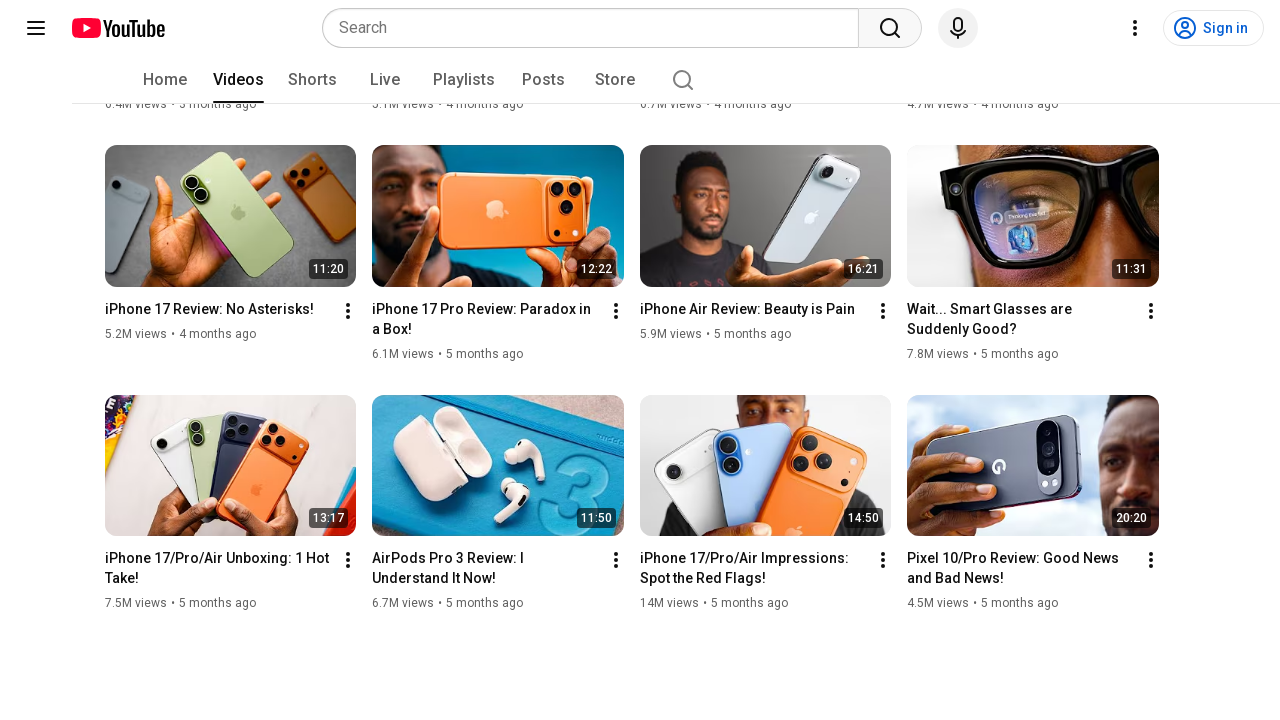

Pressed PageDown to scroll (iteration 19/20)
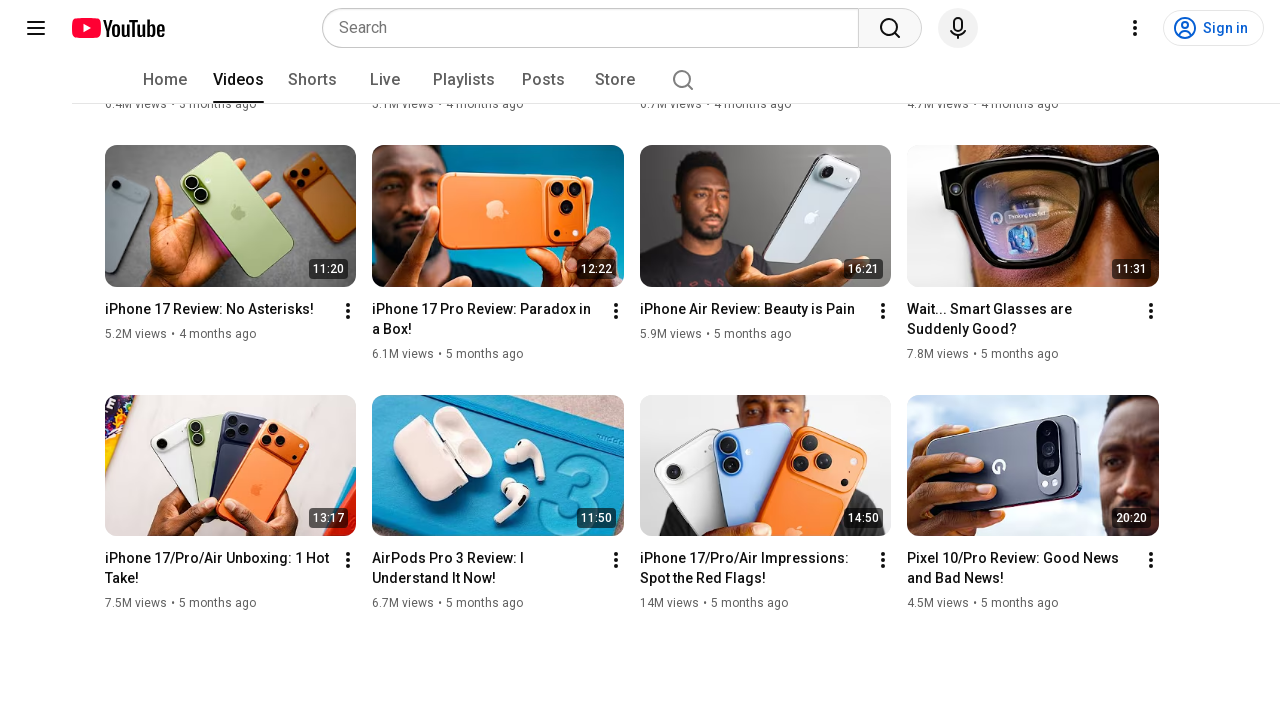

Waited 200ms for content to load
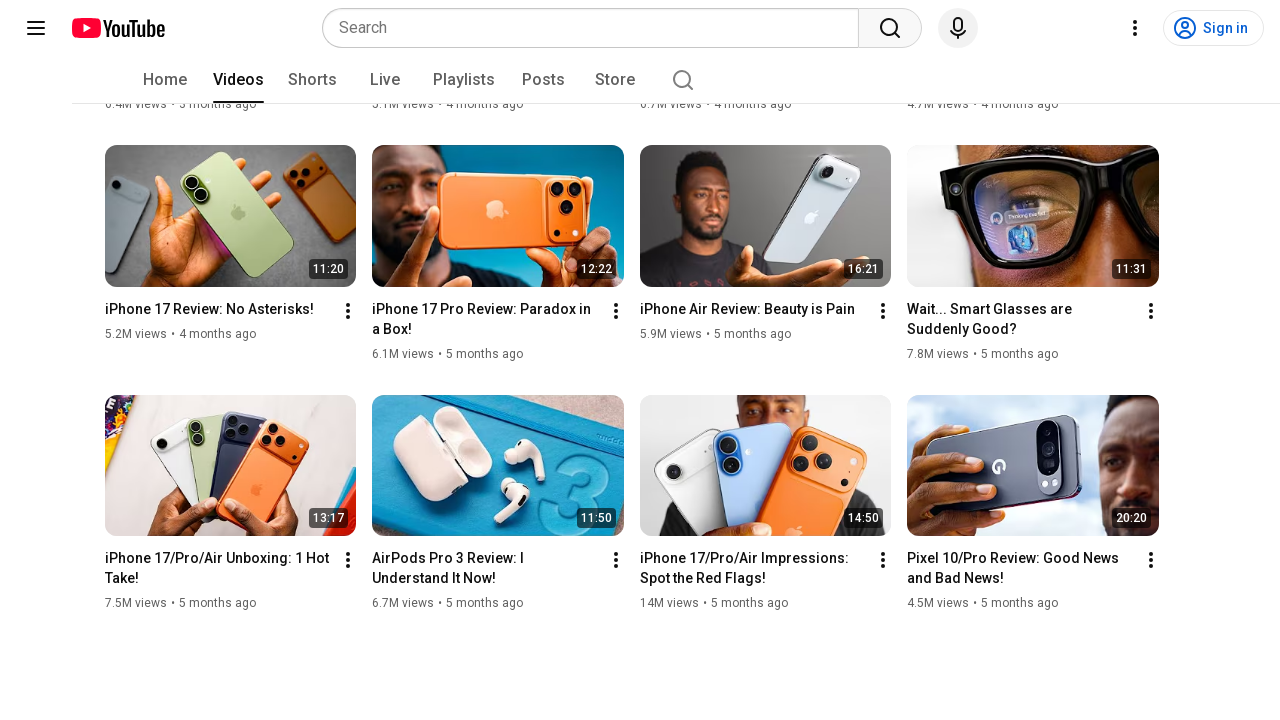

Pressed PageDown to scroll (iteration 20/20)
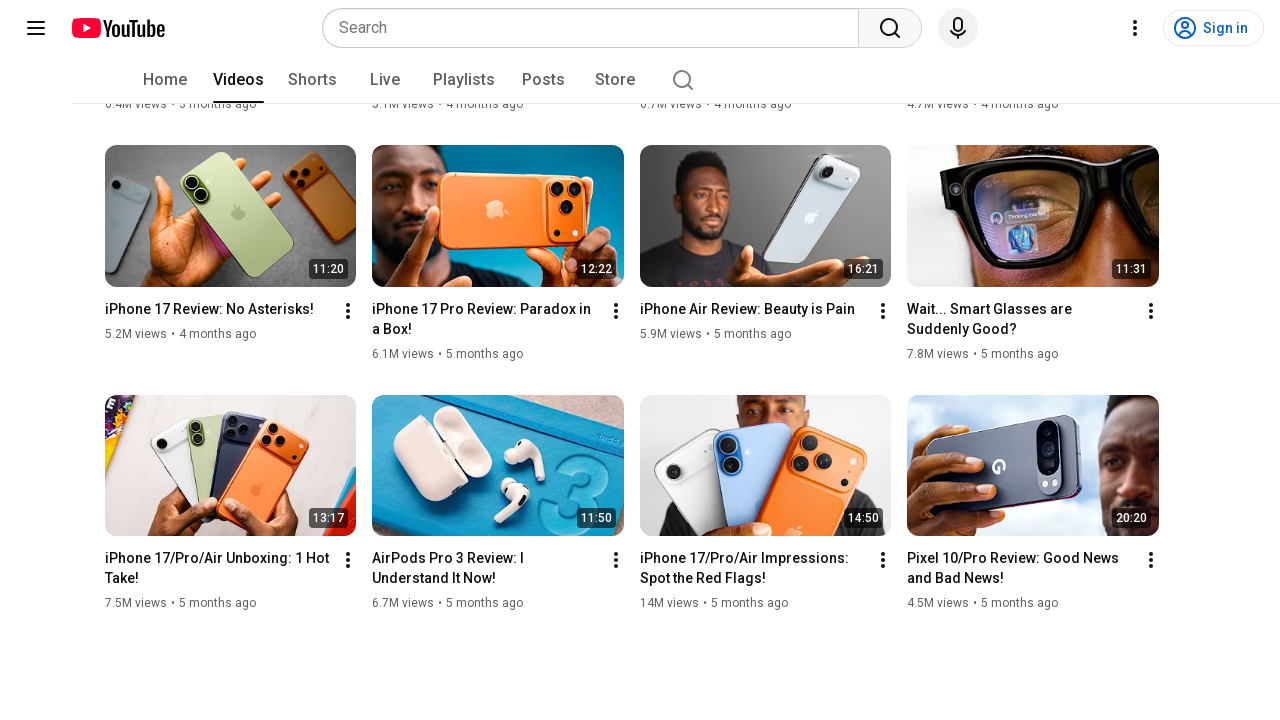

Waited 200ms for content to load
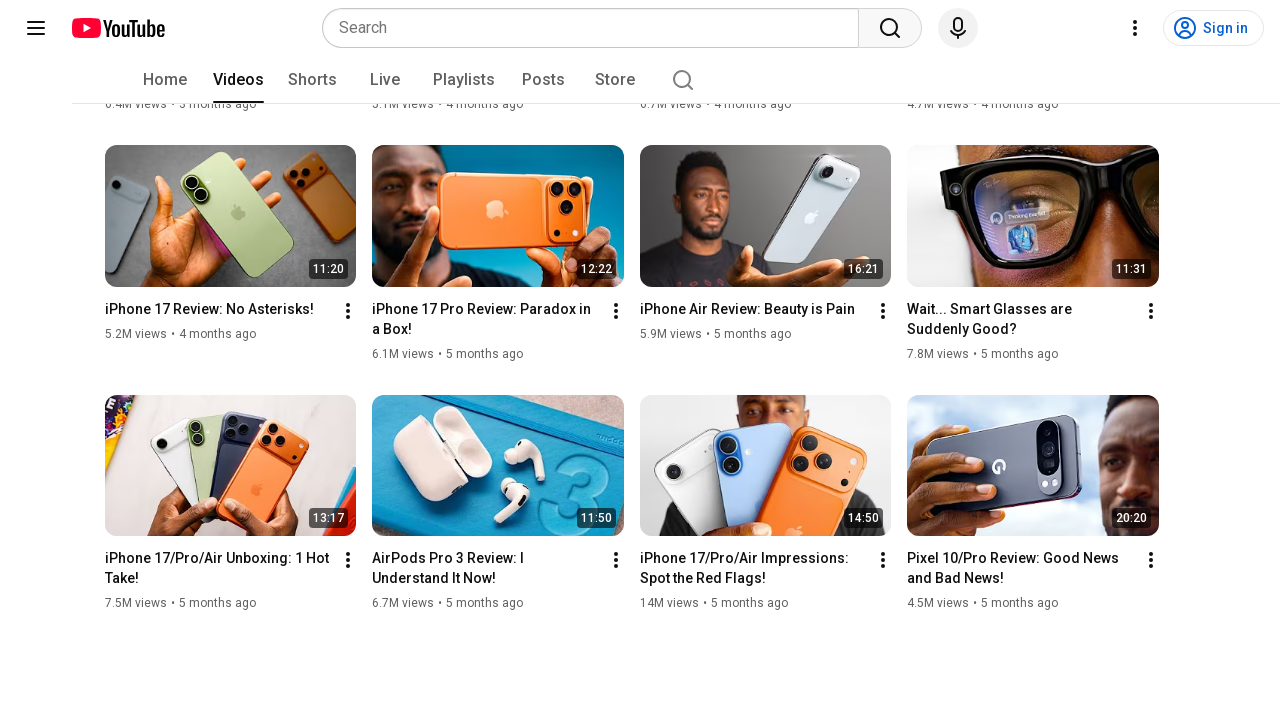

Waited for video links to be present
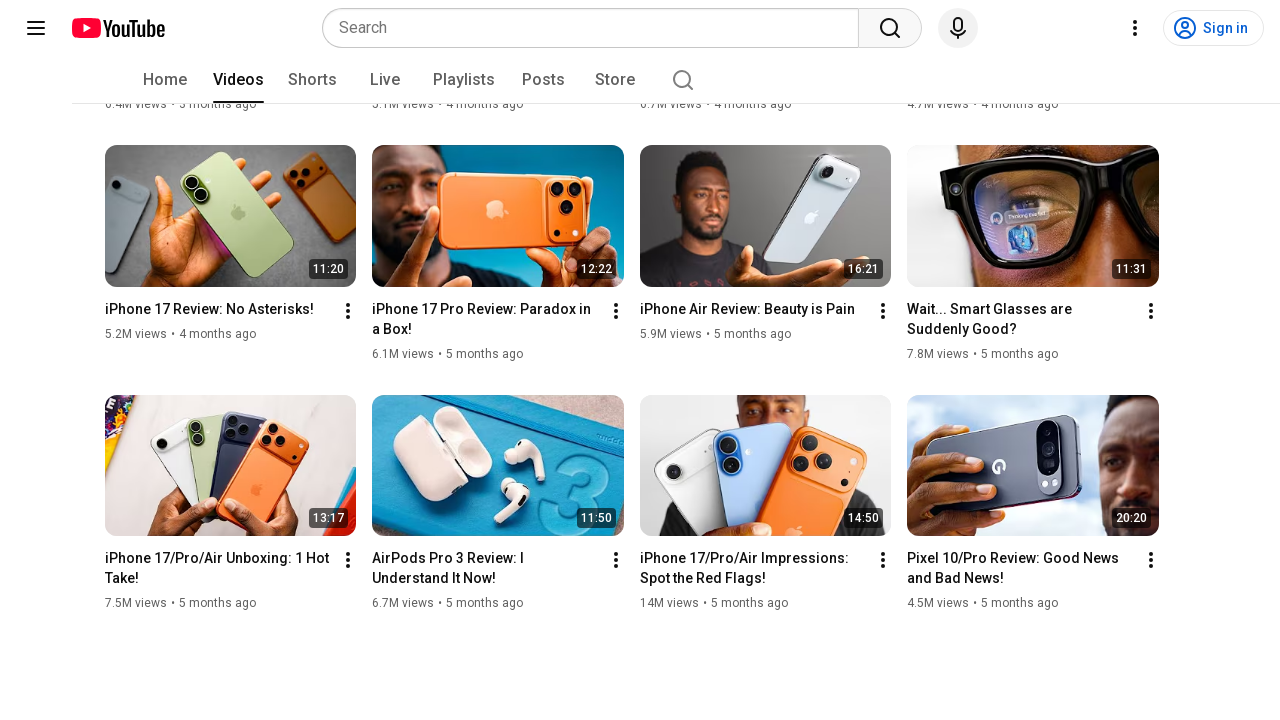

Waited for video title links to be present
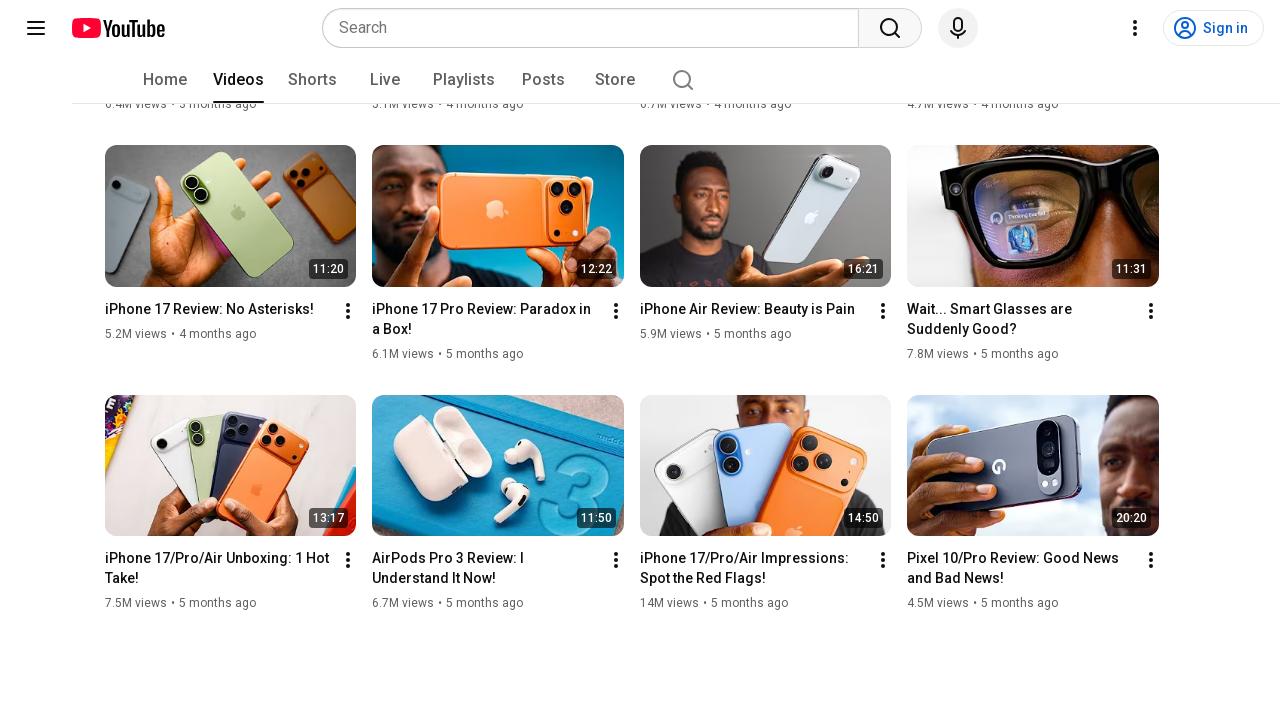

Waited for video thumbnails to be present
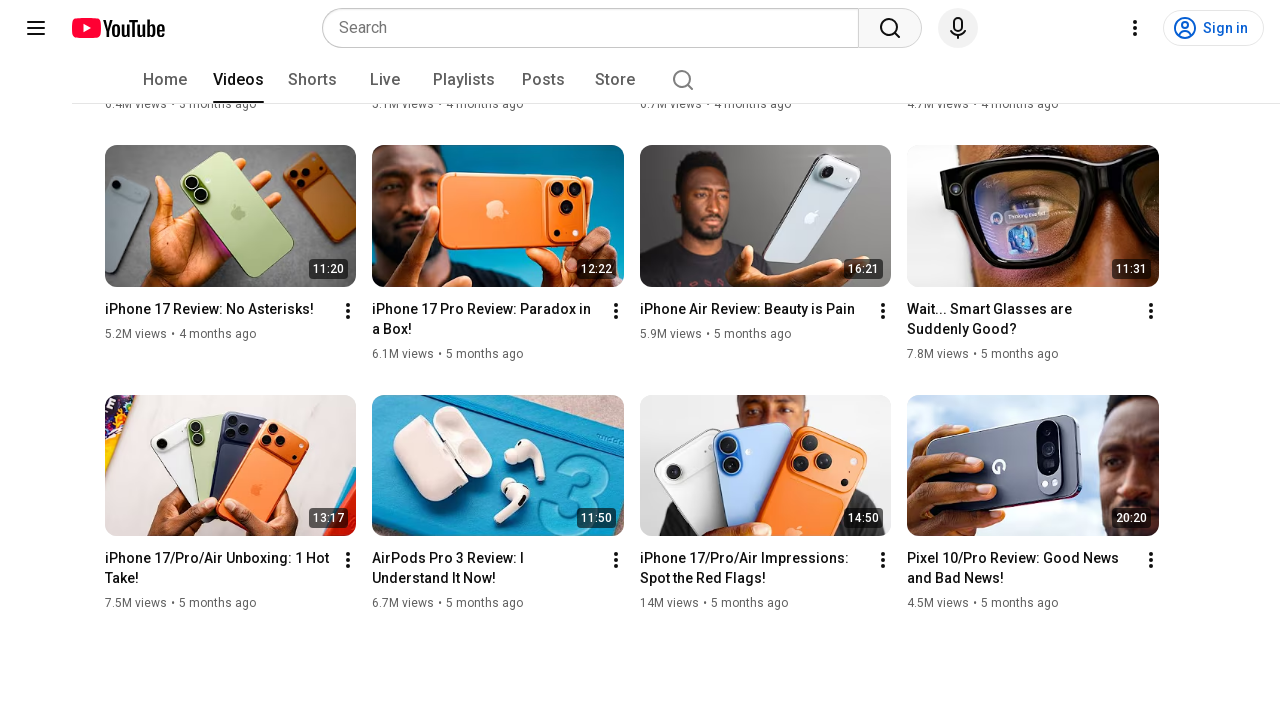

Waited for video metadata (views) to be present
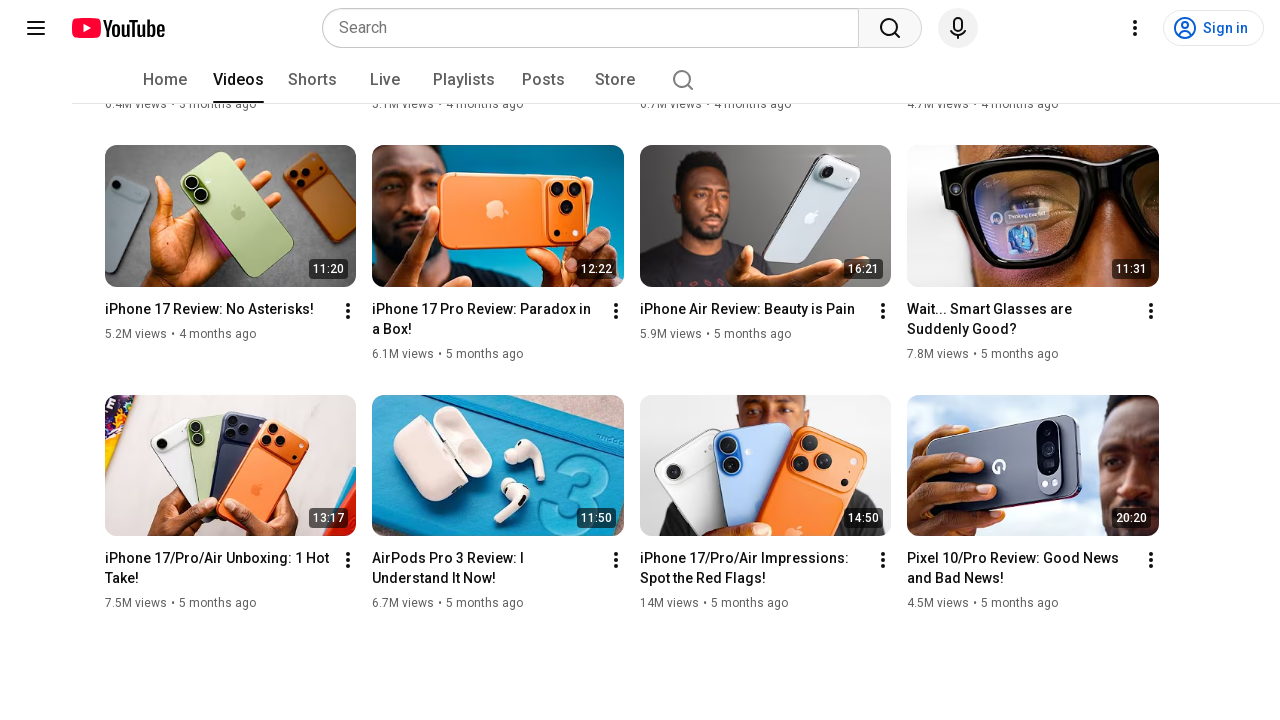

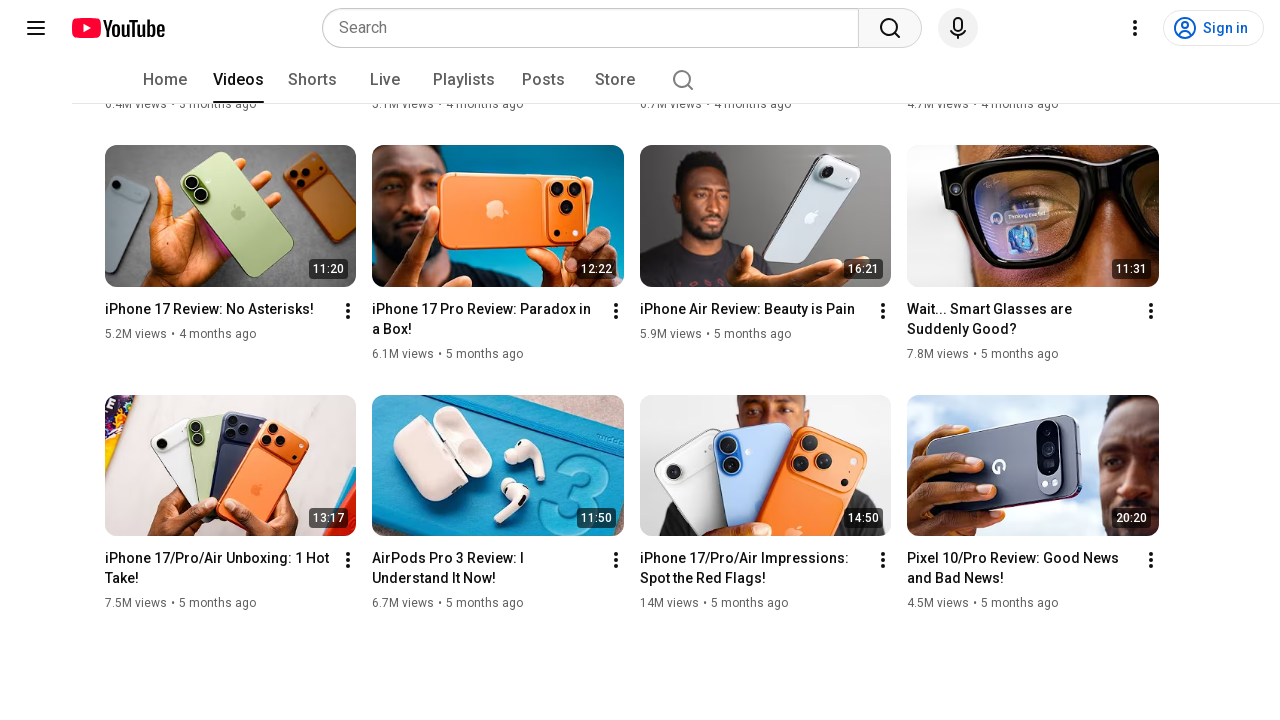